Tests the Bootstrap checkout form by filling in billing, shipping, and payment information fields, then submitting the form. This process is repeated 5 times.

Starting URL: https://getbootstrap.com/docs/4.0/examples/checkout/

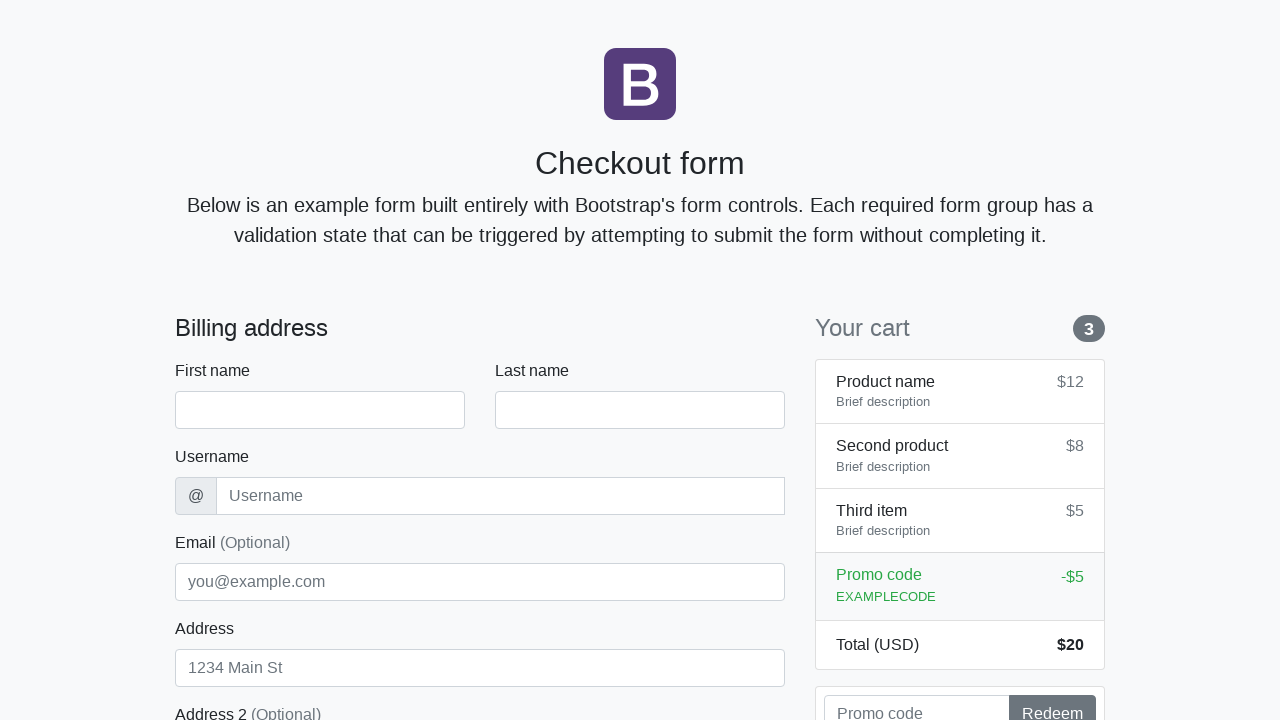

Checkout form loaded - first name field is visible
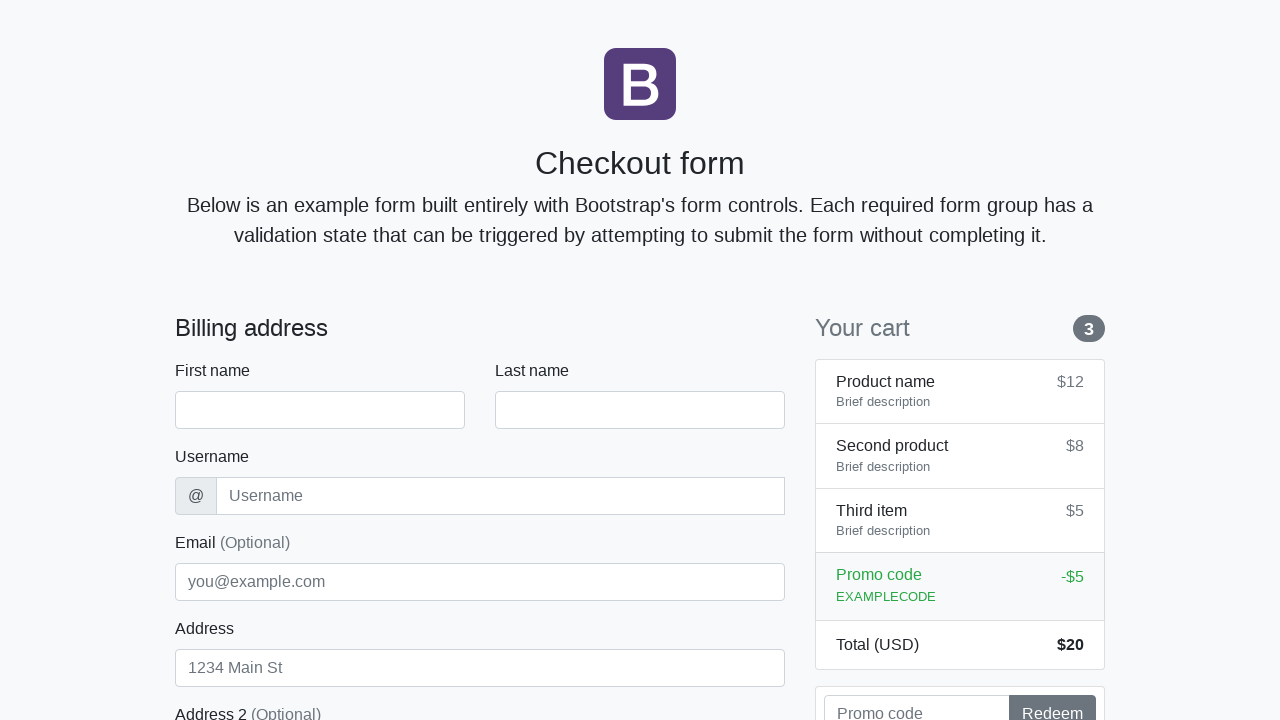

Filled first name field with 'Michael' on #firstName
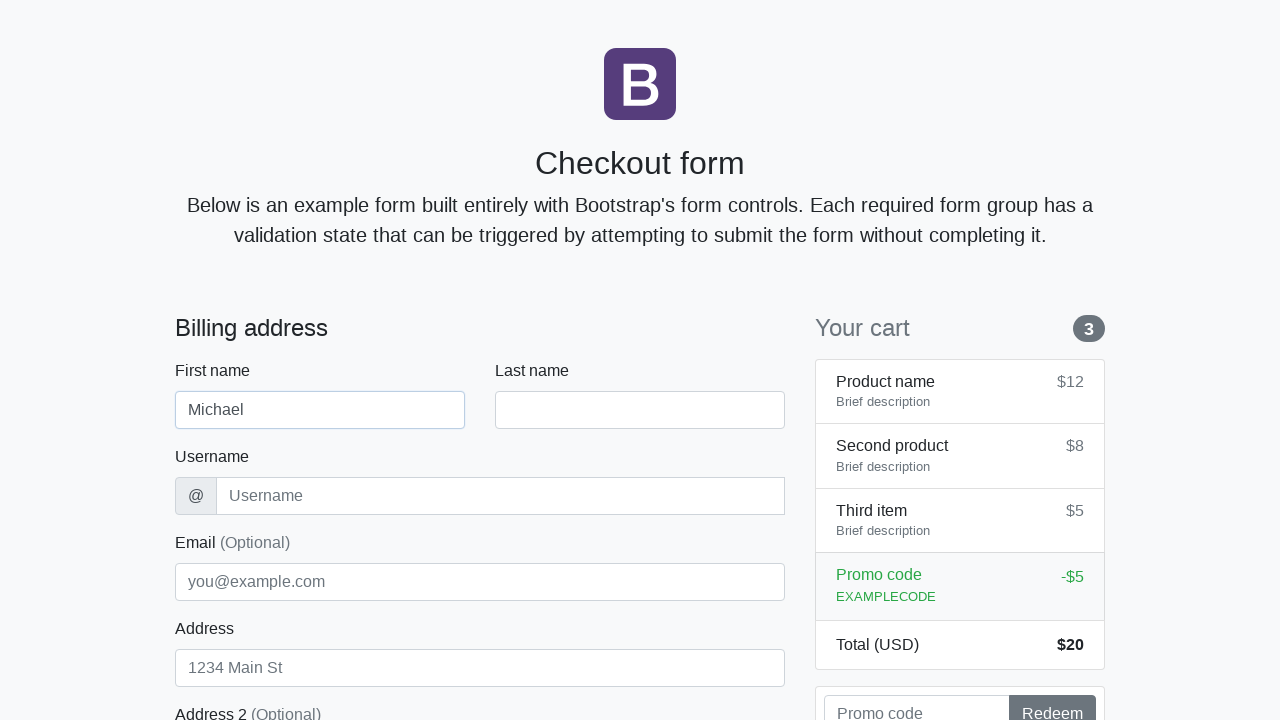

Filled last name field with 'Brown' on #lastName
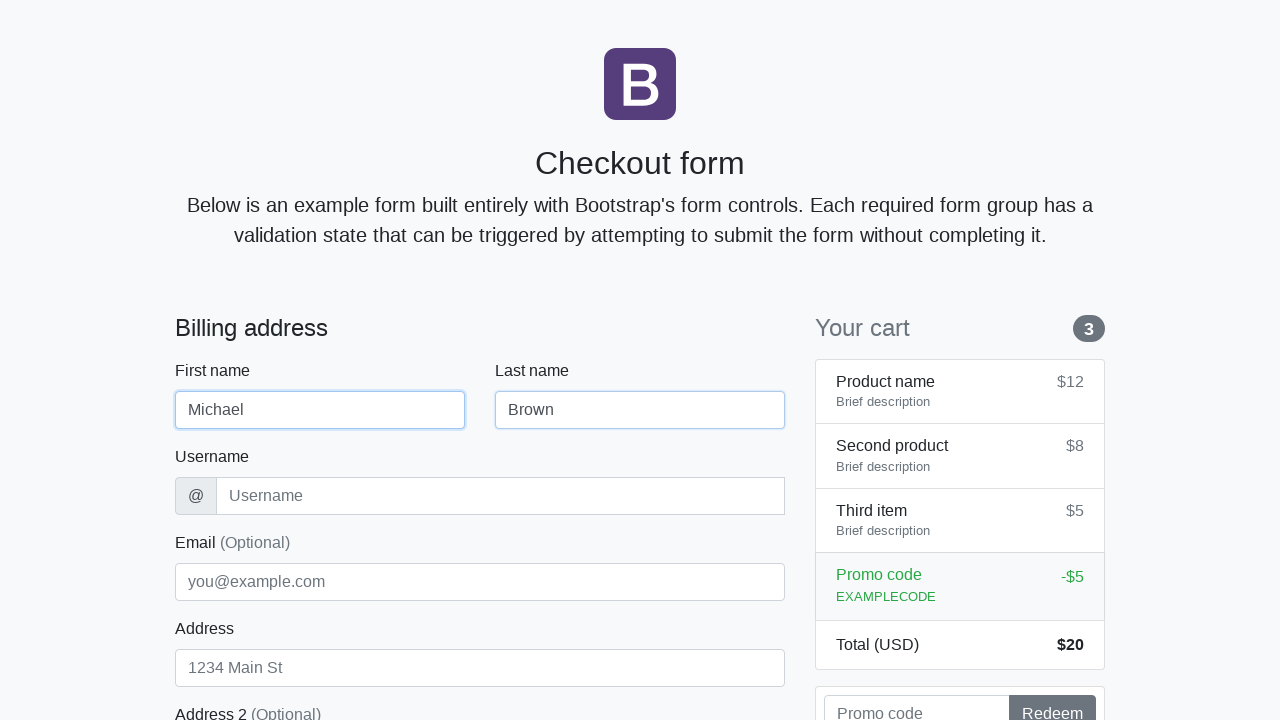

Filled username field with 'mbrown99' on #username
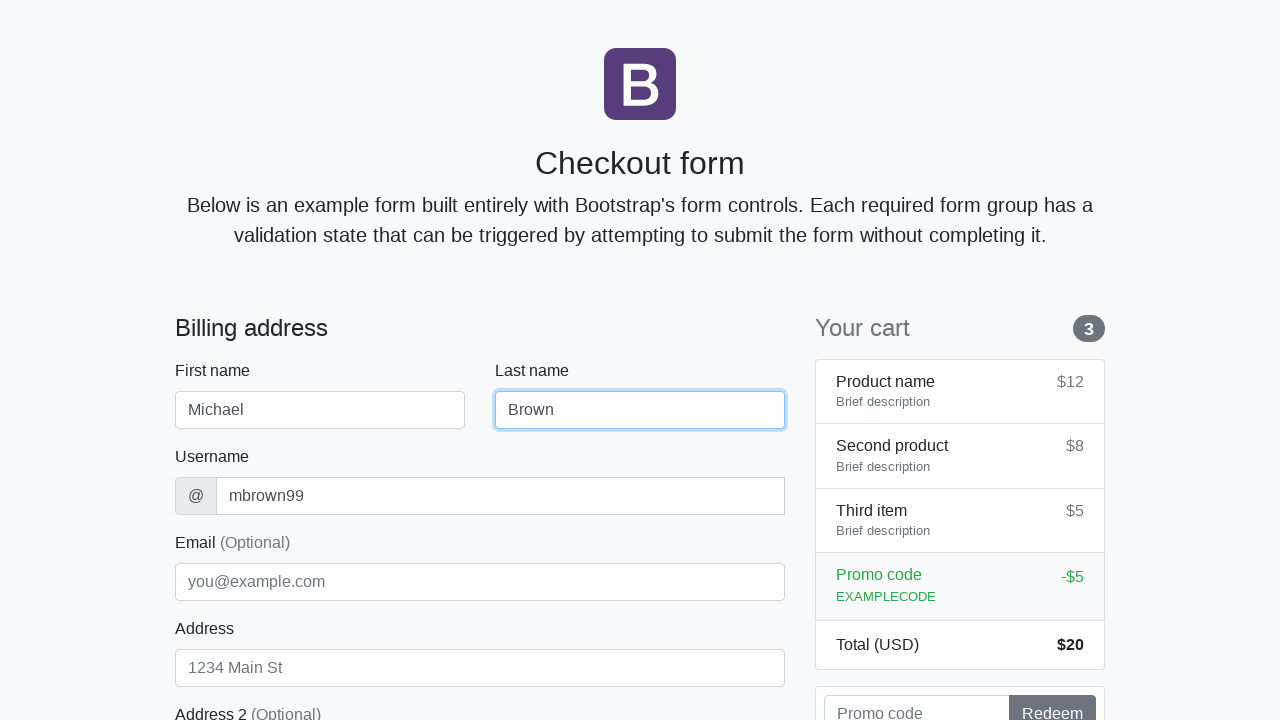

Filled address field with 'Cedar Lane 321' on #address
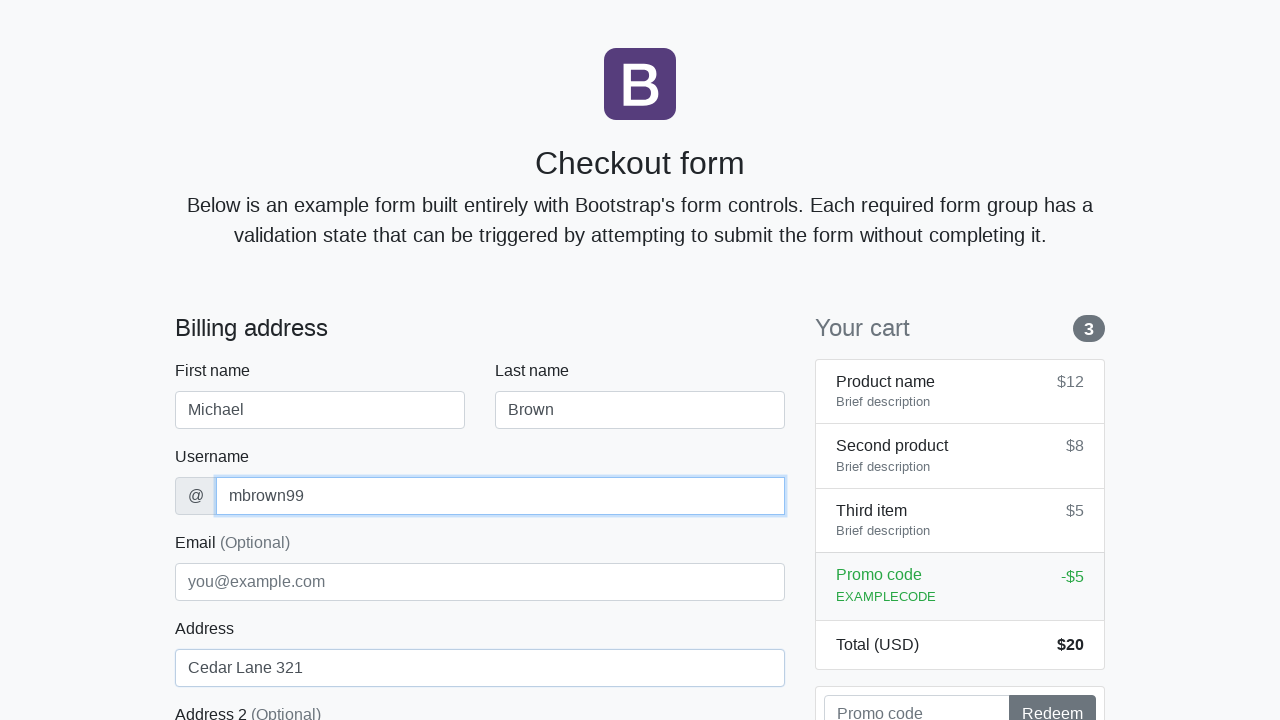

Filled email field with 'michael.brown@demo.org' on #email
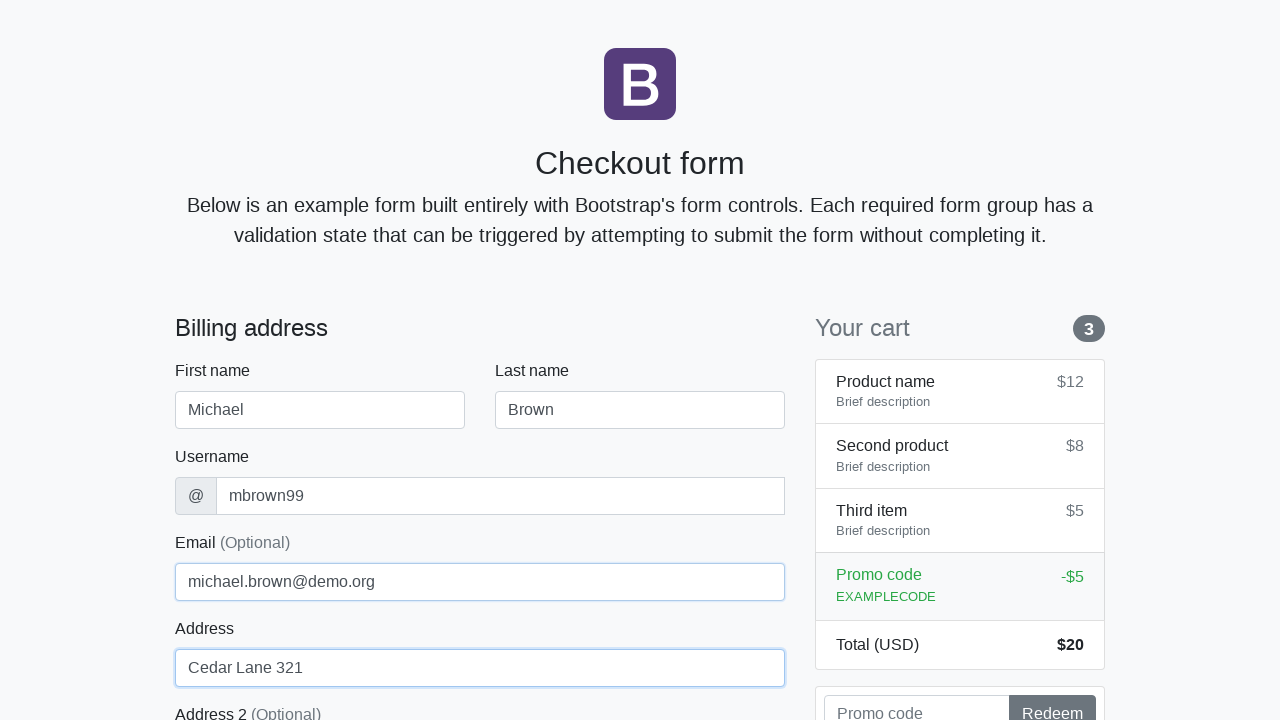

Selected 'United States' from country dropdown on #country
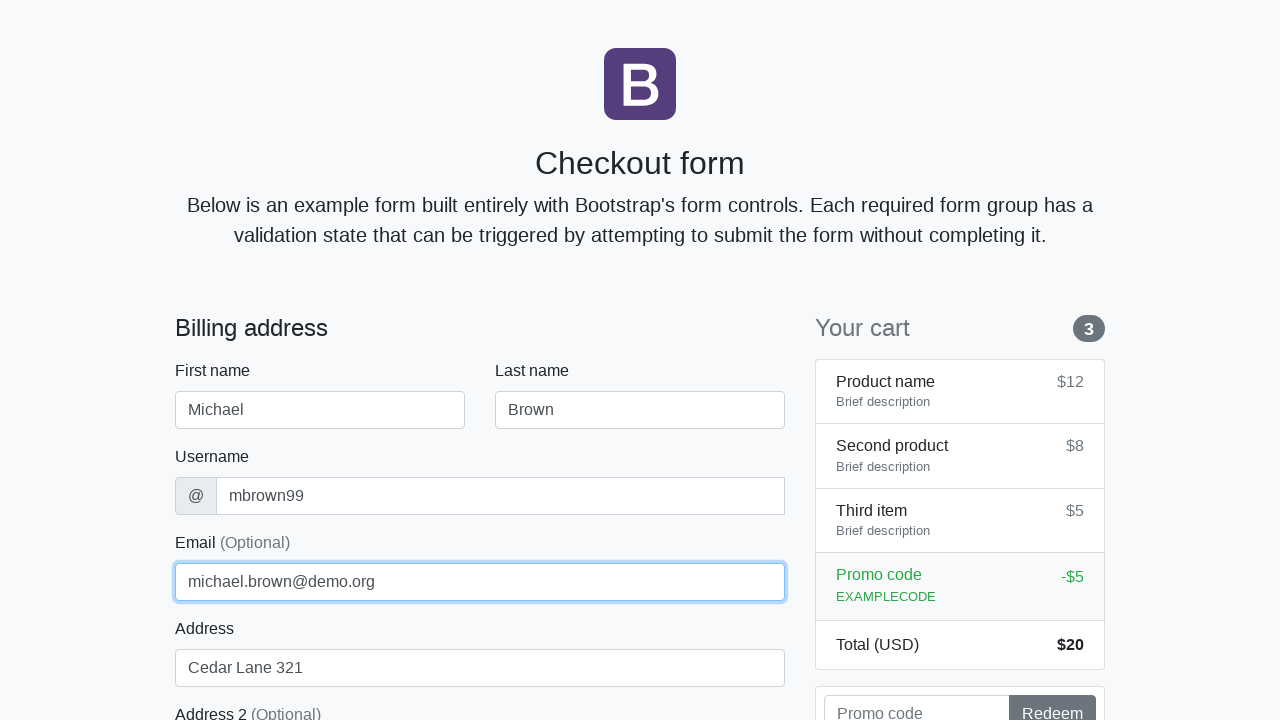

Selected 'California' from state dropdown on #state
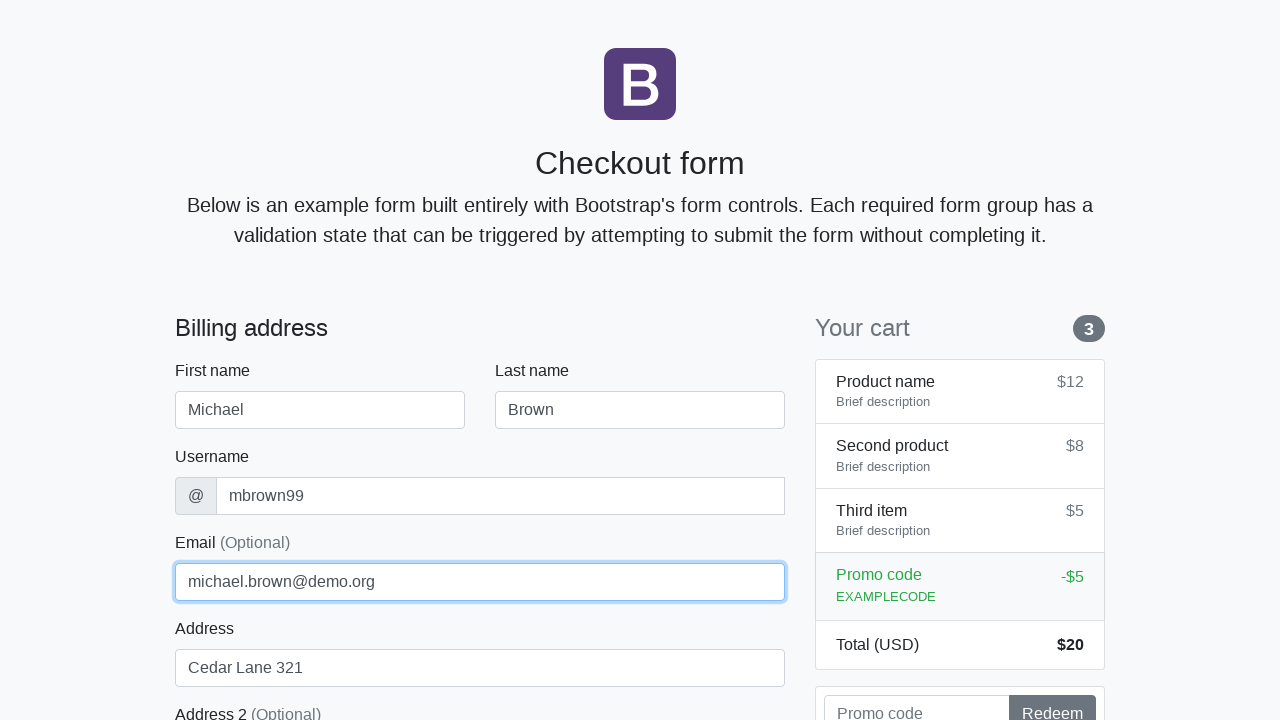

Filled zip code field with '60601' on #zip
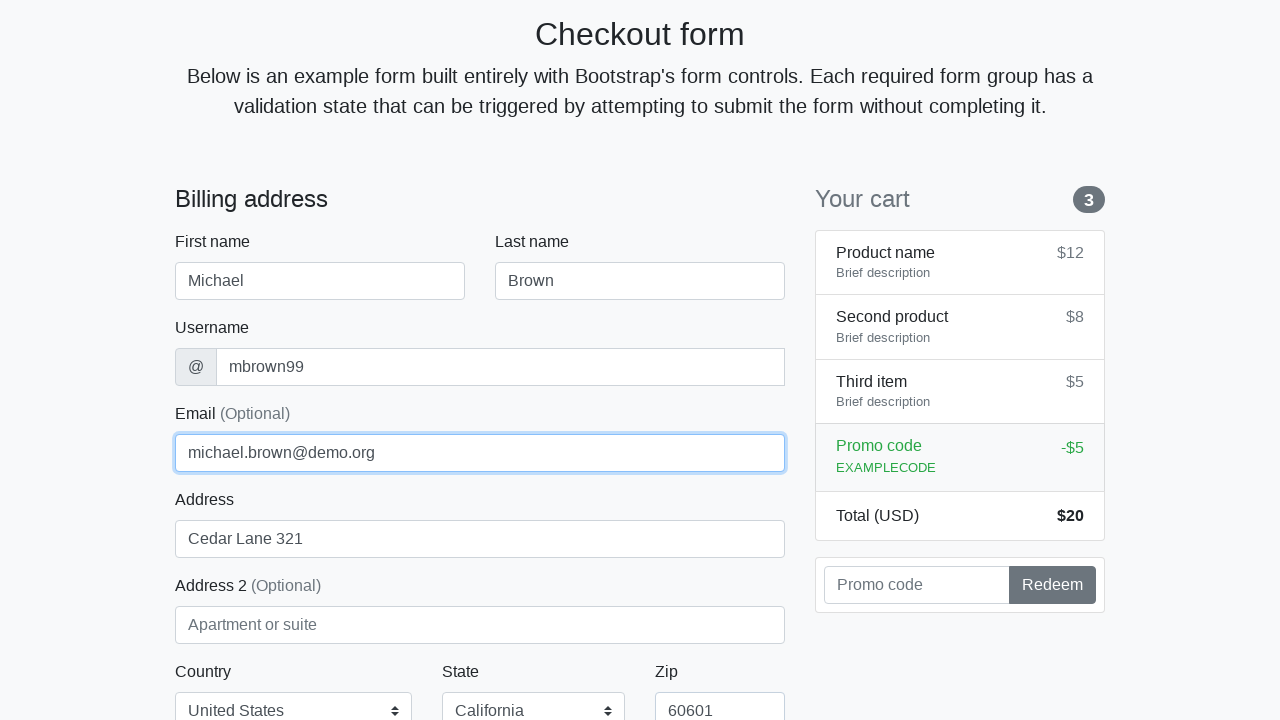

Filled credit card name field with 'Michael Brown' on #cc-name
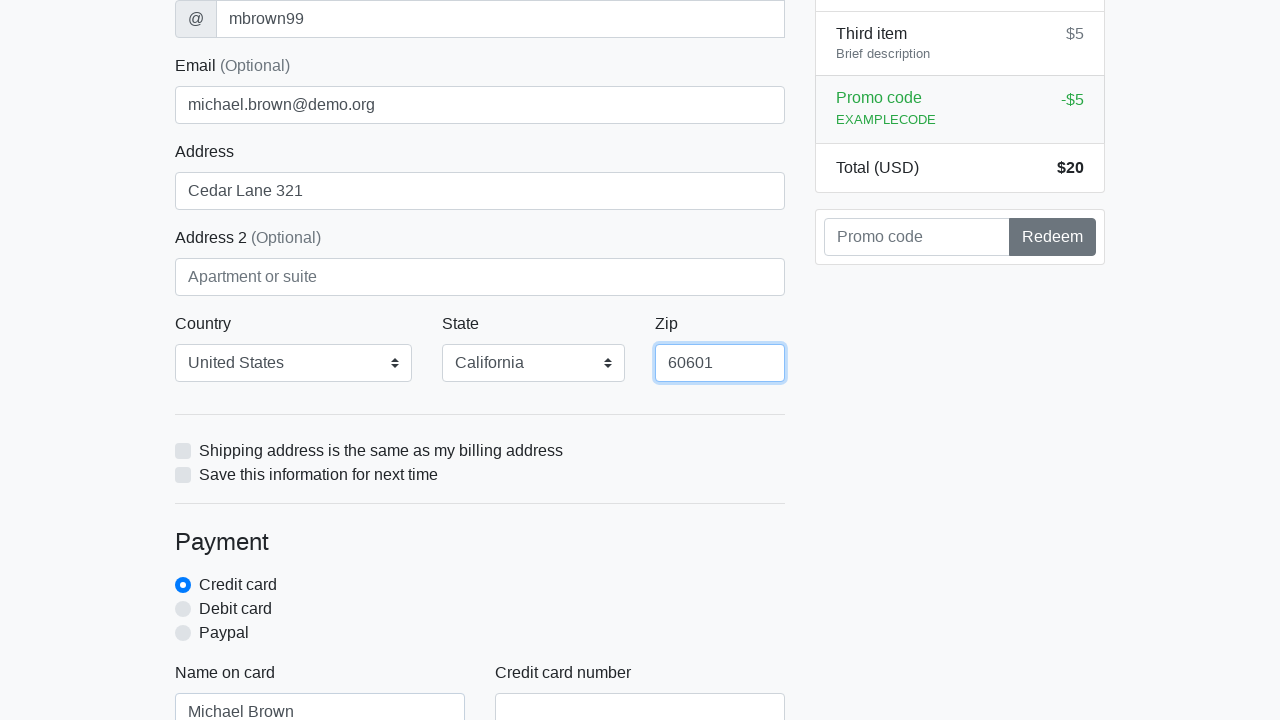

Filled credit card number field with '5280934283171080' on #cc-number
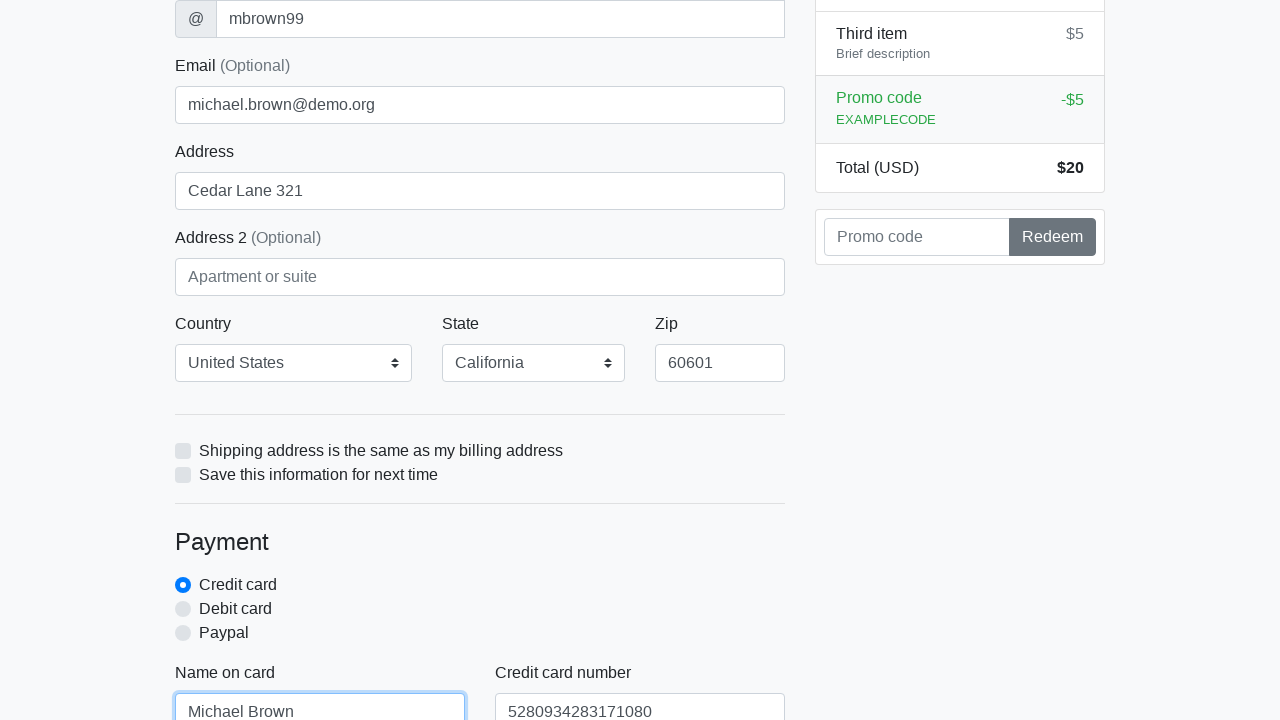

Filled credit card expiration field with '09/2025' on #cc-expiration
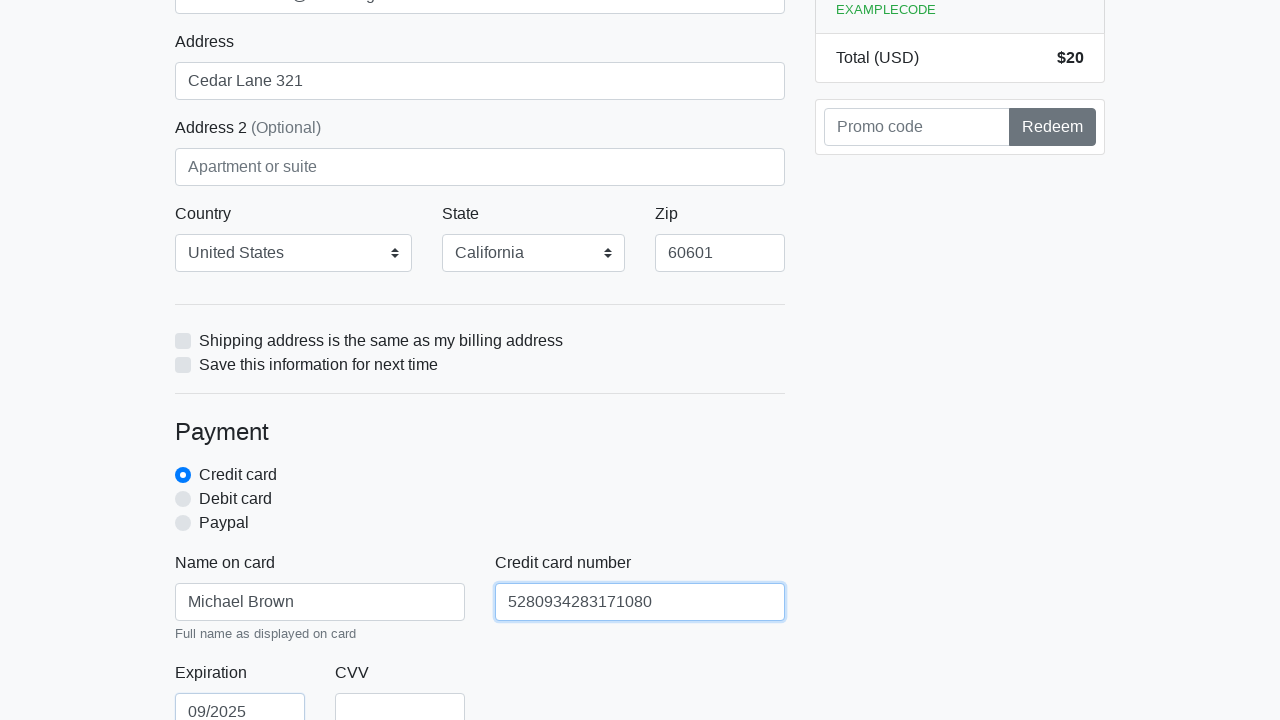

Filled credit card CVV field with '654' on #cc-cvv
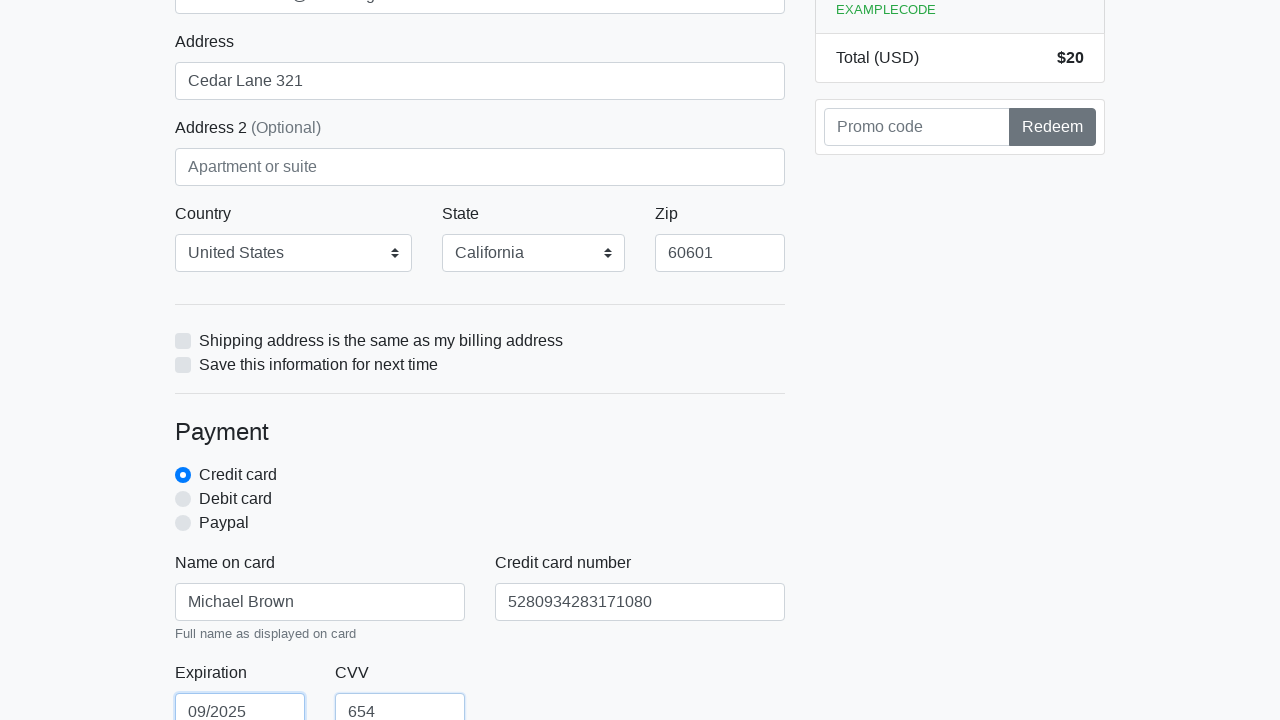

Clicked proceed button to submit checkout form (iteration 1/5) at (480, 500) on xpath=/html/body/div/div[2]/div[2]/form/button
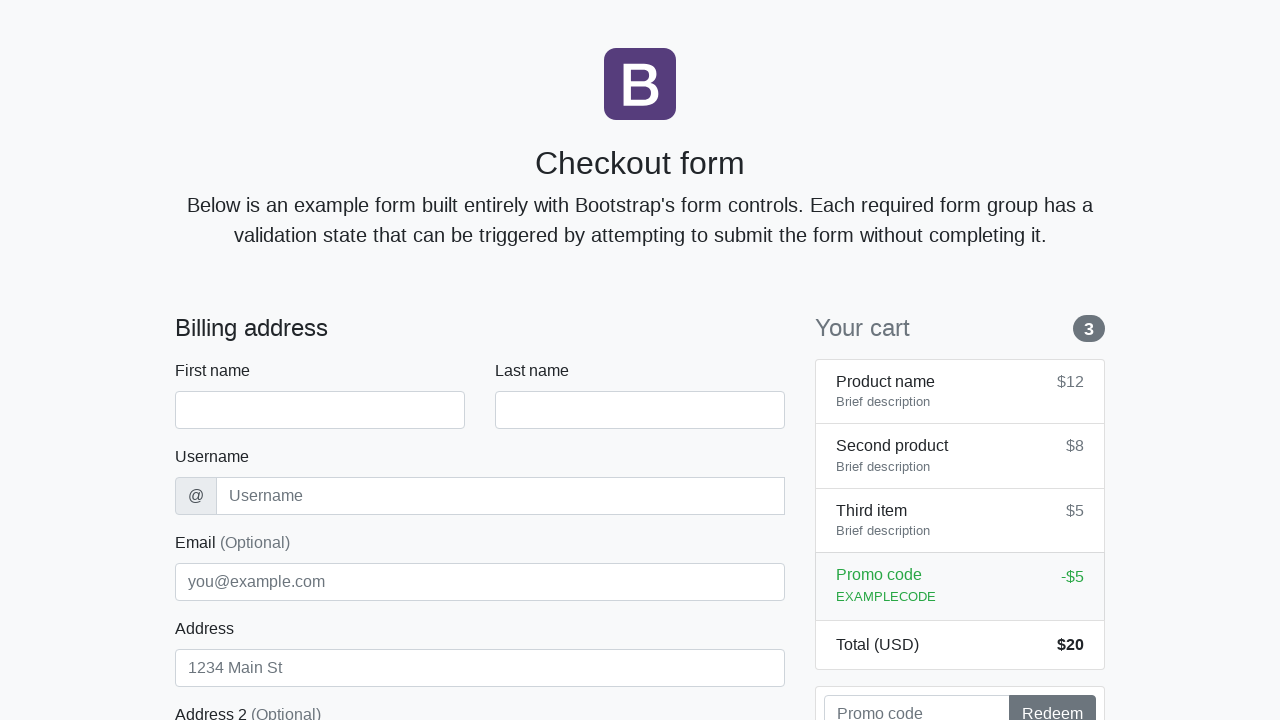

Navigated back to checkout page for next iteration
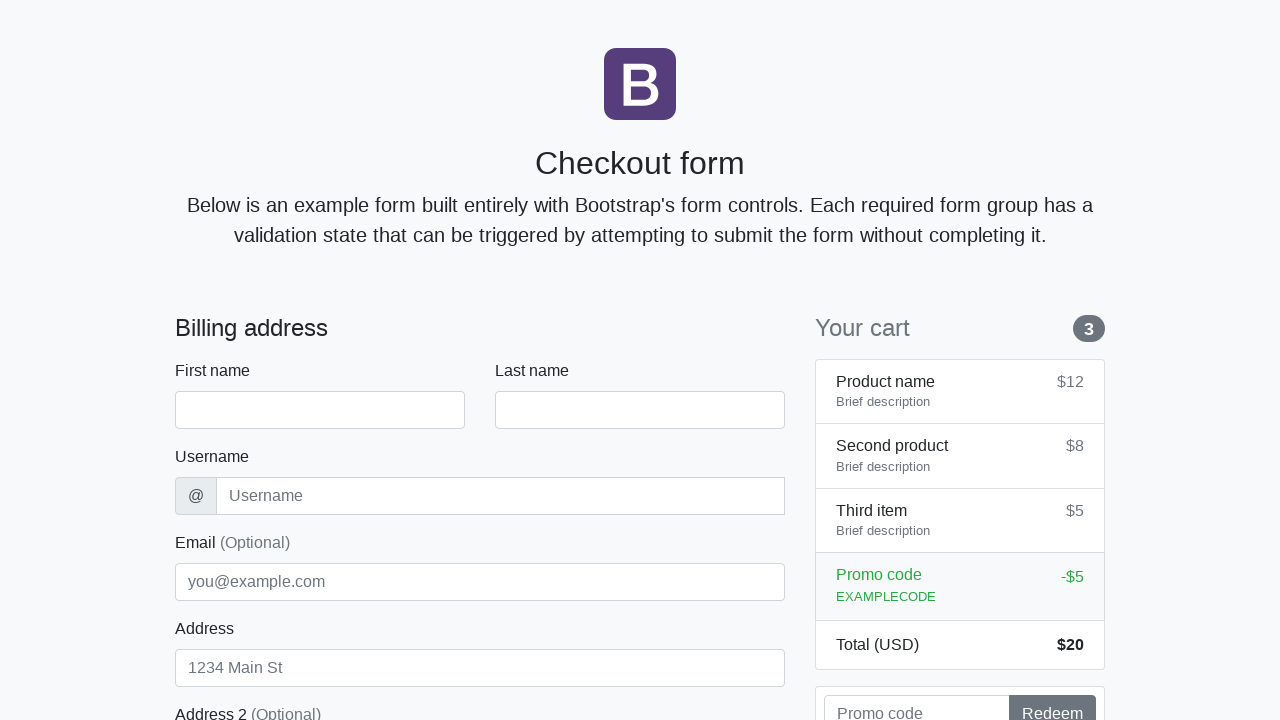

Checkout form loaded - first name field is visible
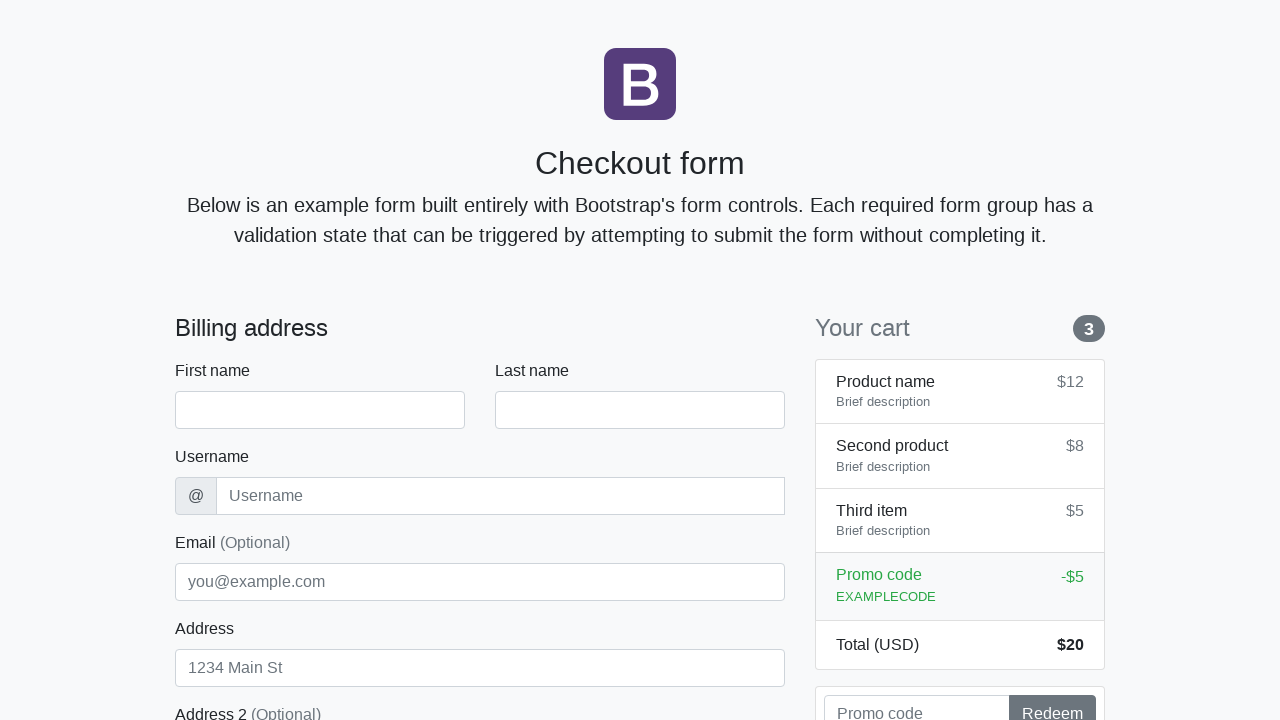

Filled first name field with 'Michael' on #firstName
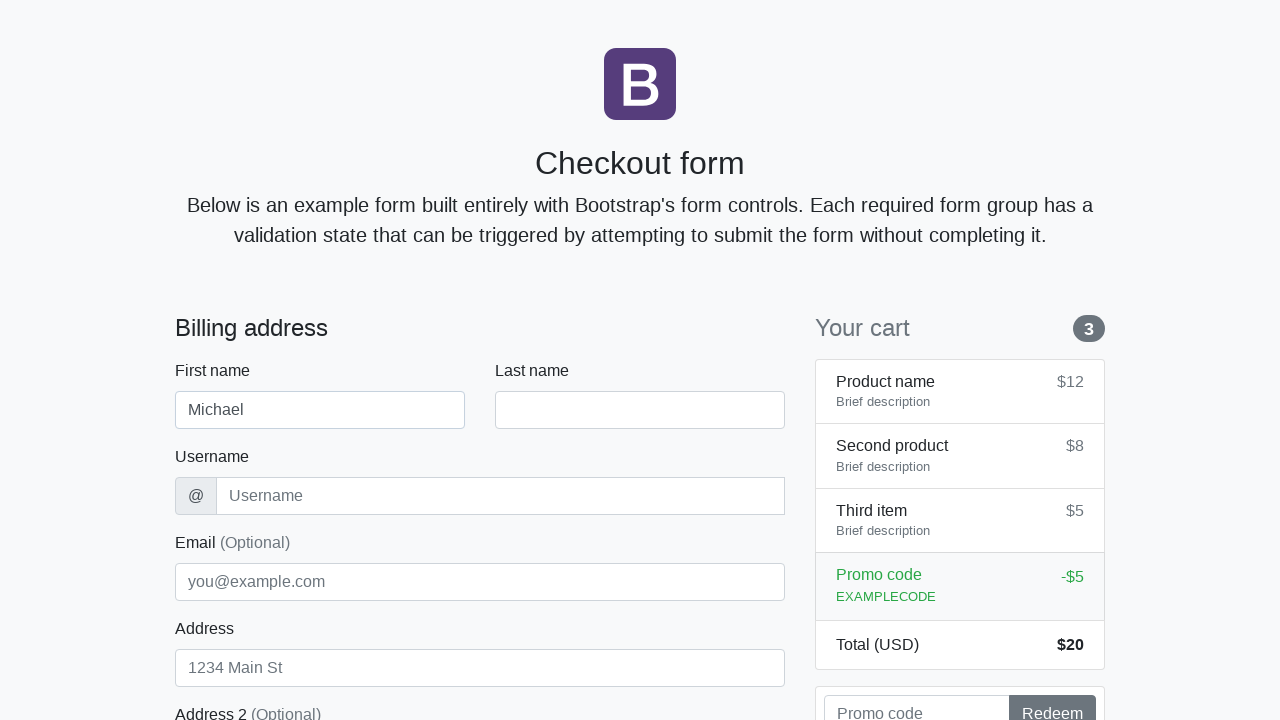

Filled last name field with 'Brown' on #lastName
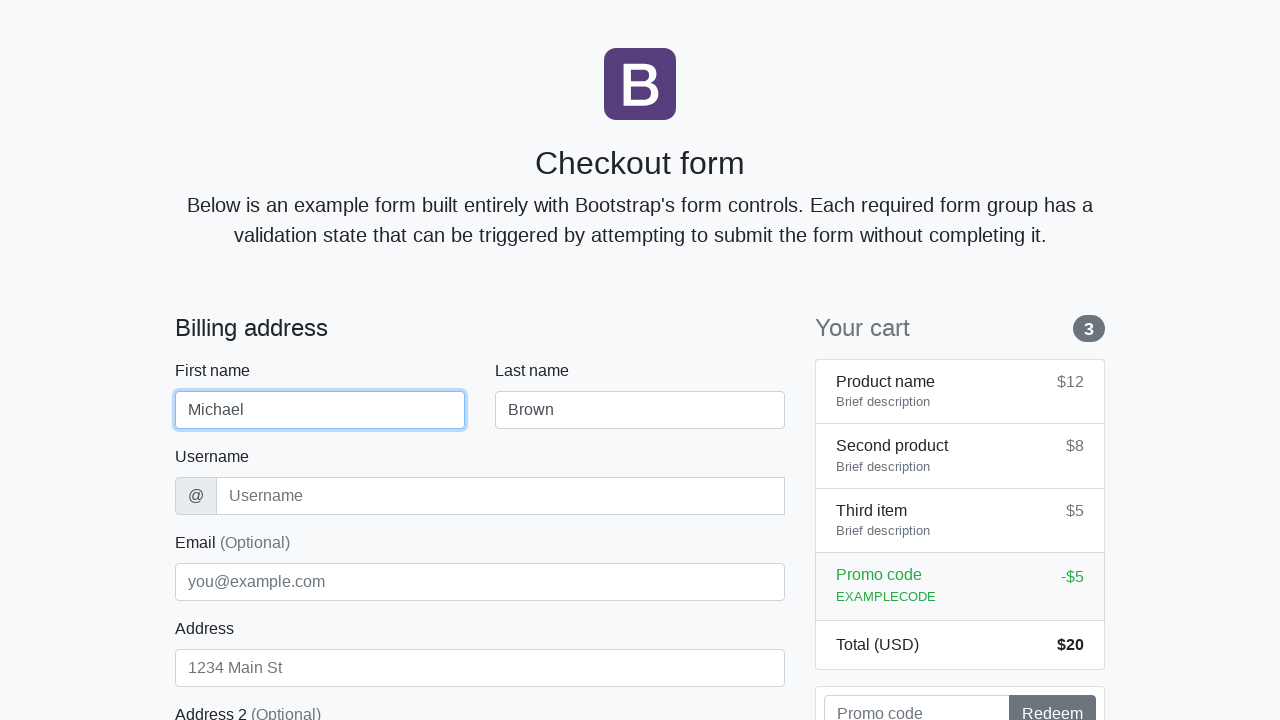

Filled username field with 'mbrown99' on #username
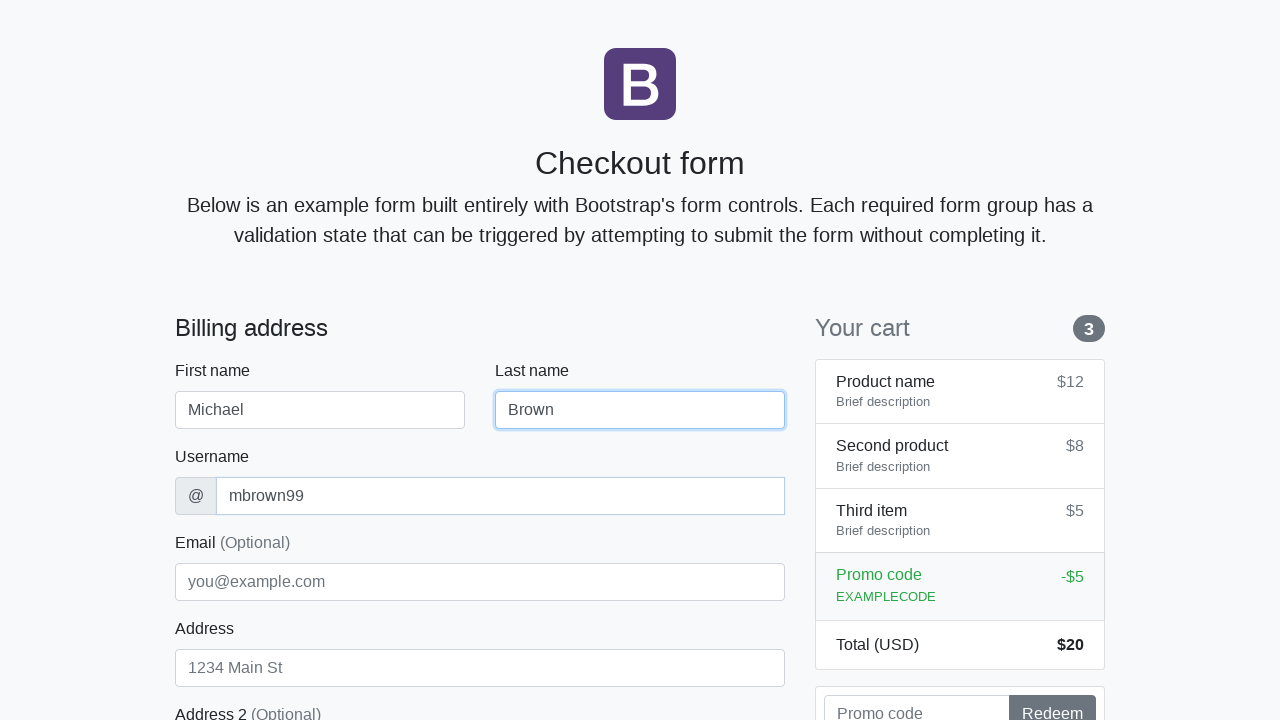

Filled address field with 'Cedar Lane 321' on #address
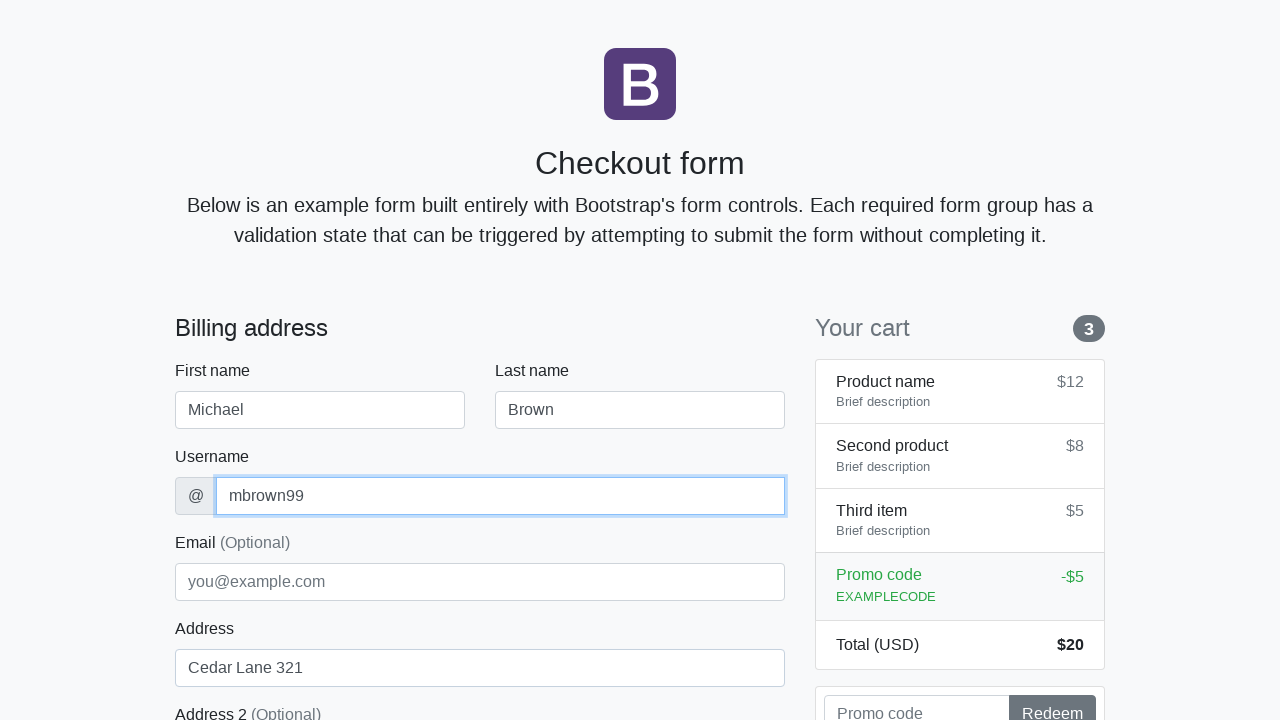

Filled email field with 'michael.brown@demo.org' on #email
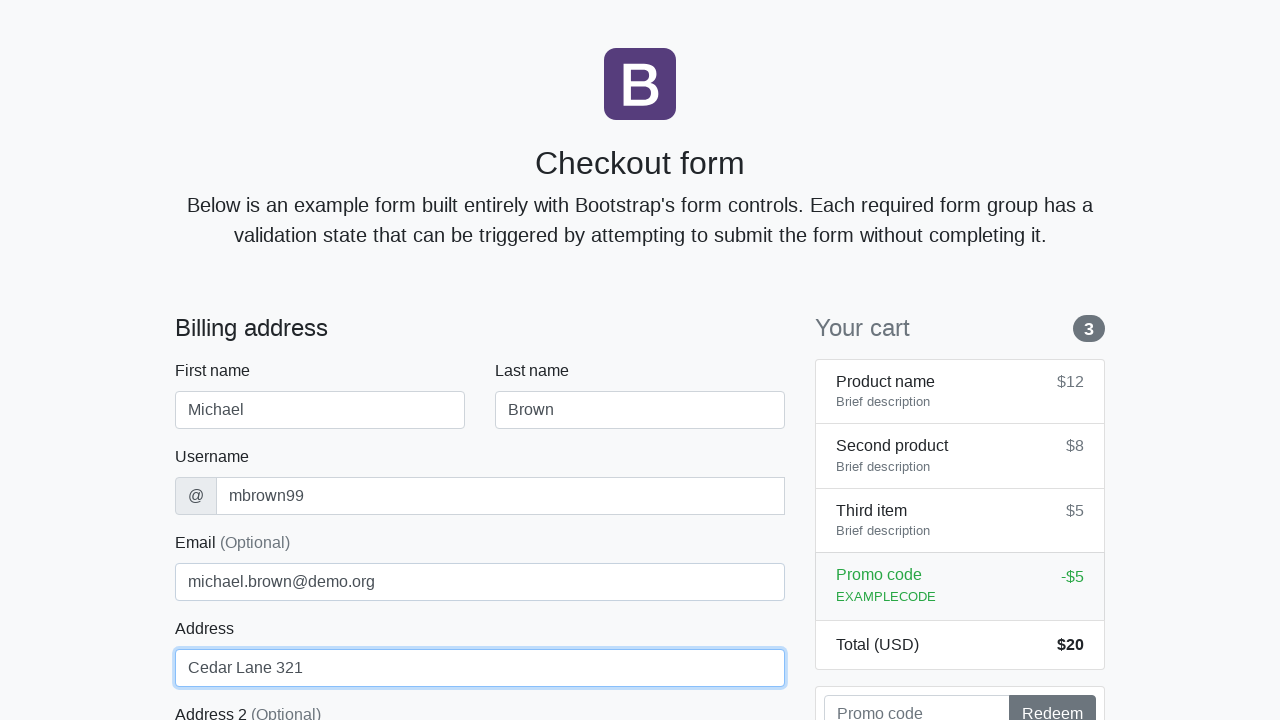

Selected 'United States' from country dropdown on #country
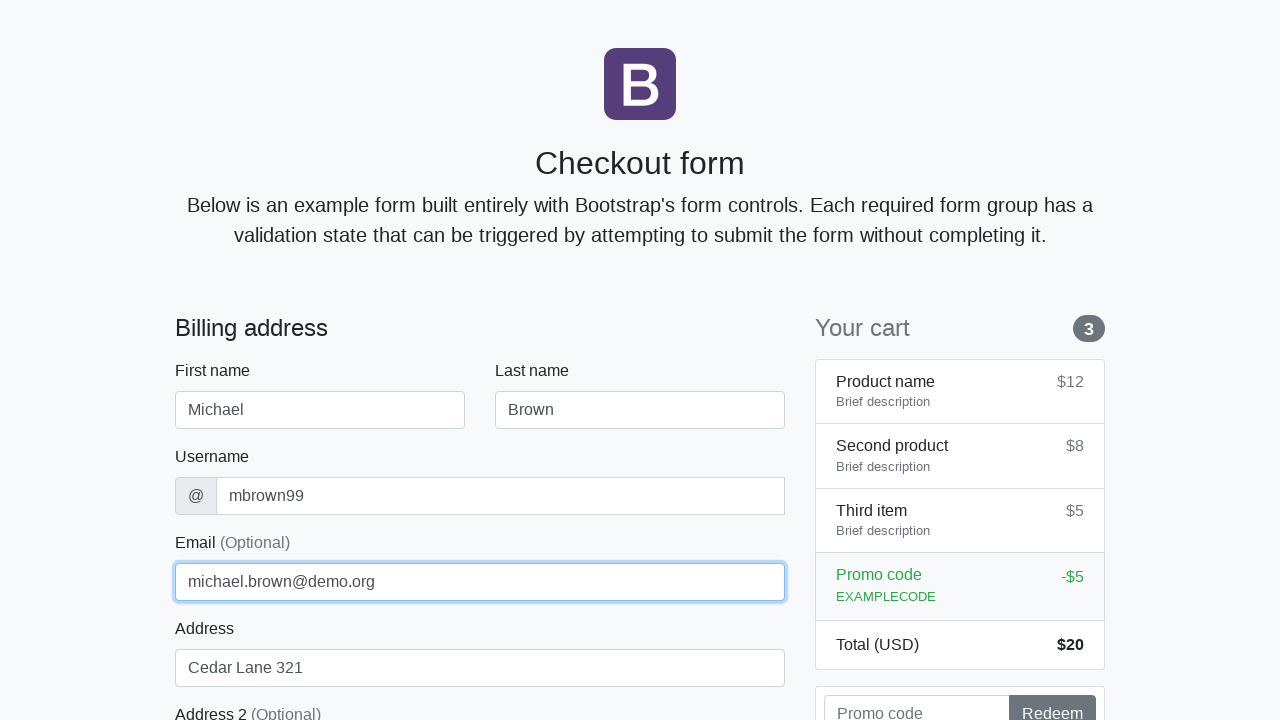

Selected 'California' from state dropdown on #state
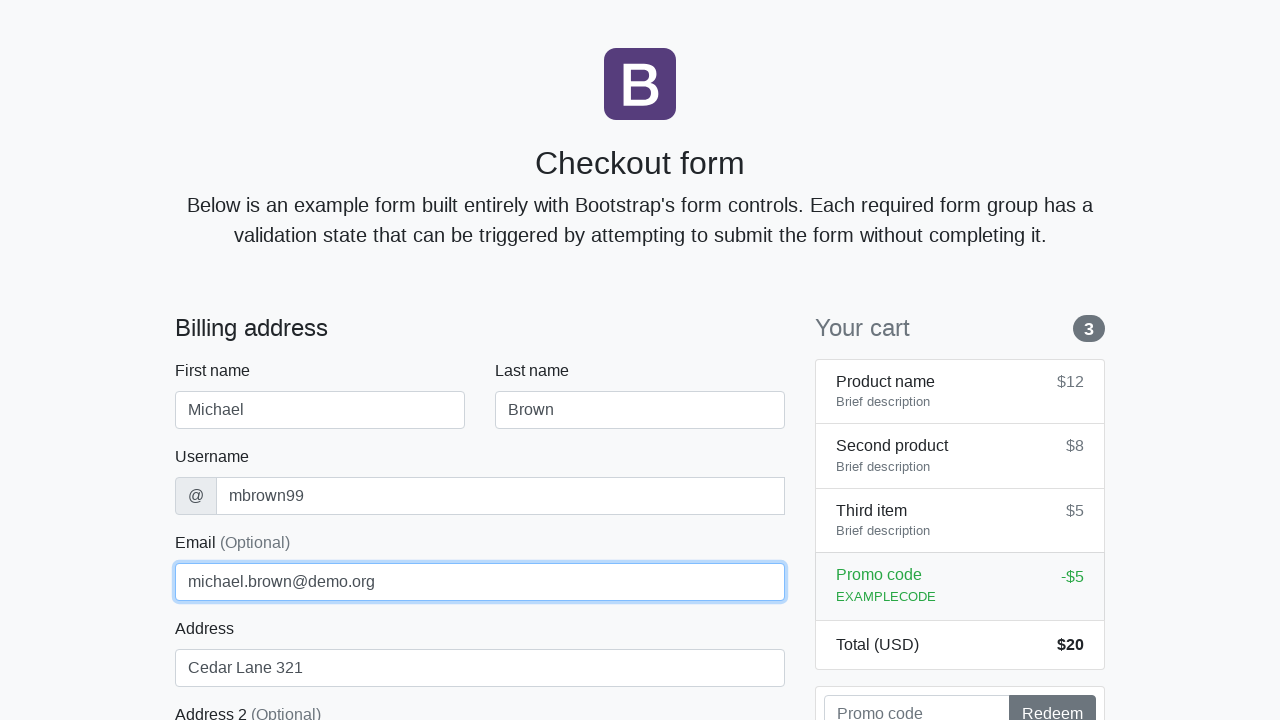

Filled zip code field with '60601' on #zip
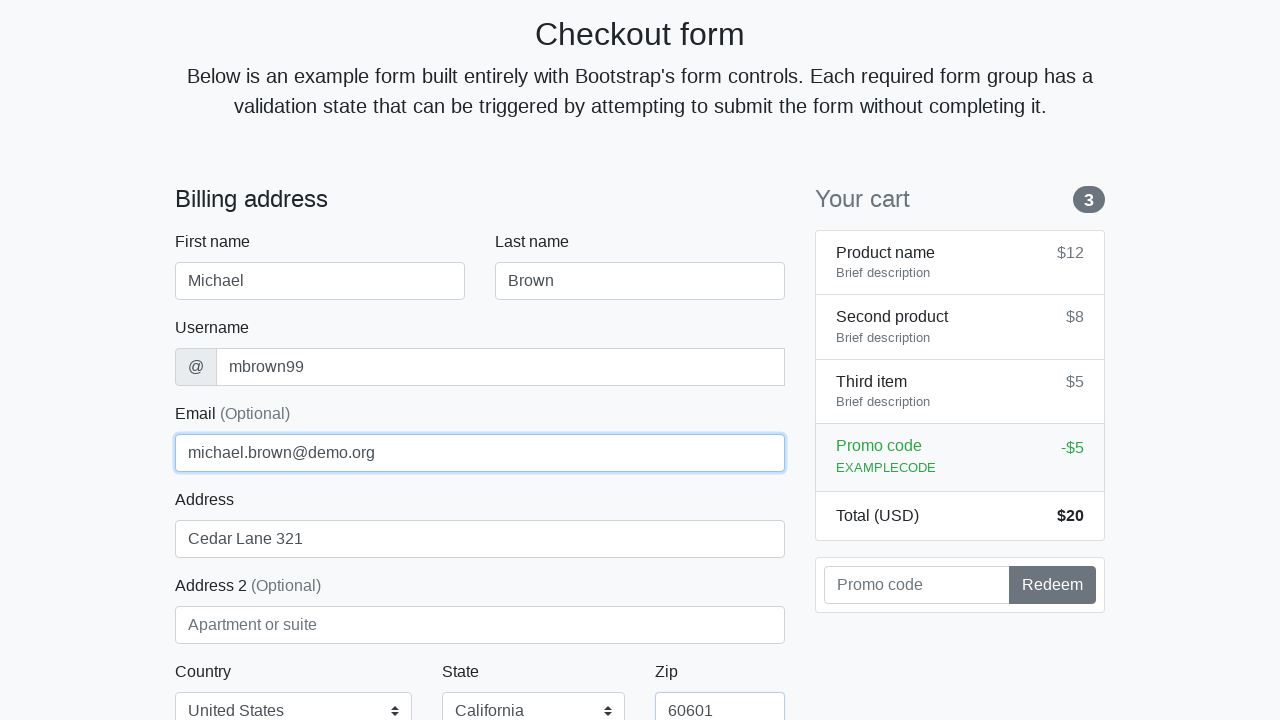

Filled credit card name field with 'Michael Brown' on #cc-name
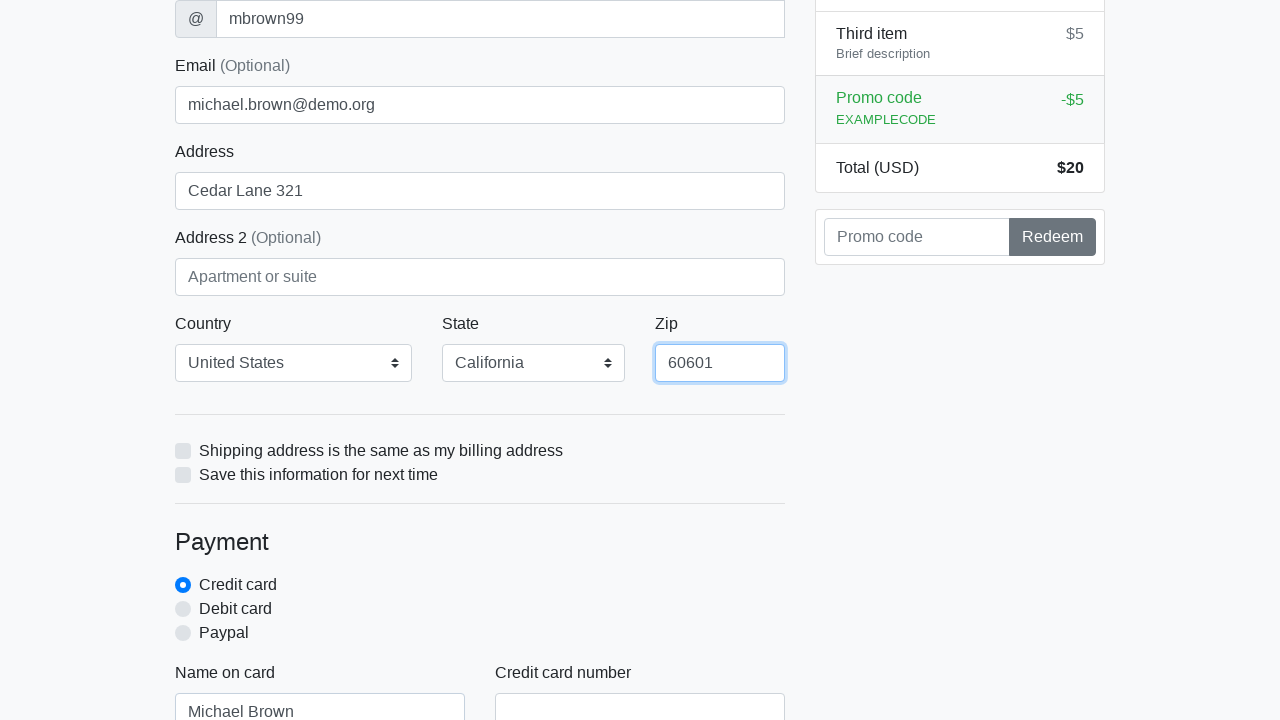

Filled credit card number field with '5280934283171080' on #cc-number
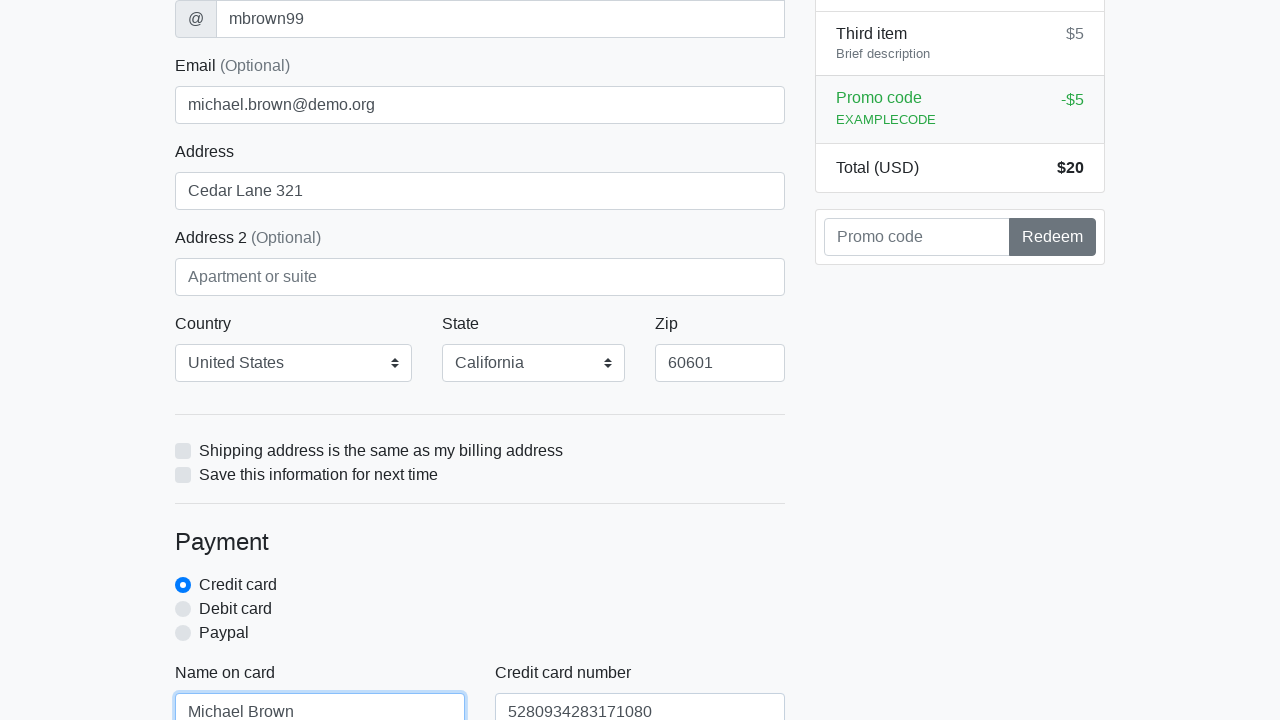

Filled credit card expiration field with '09/2025' on #cc-expiration
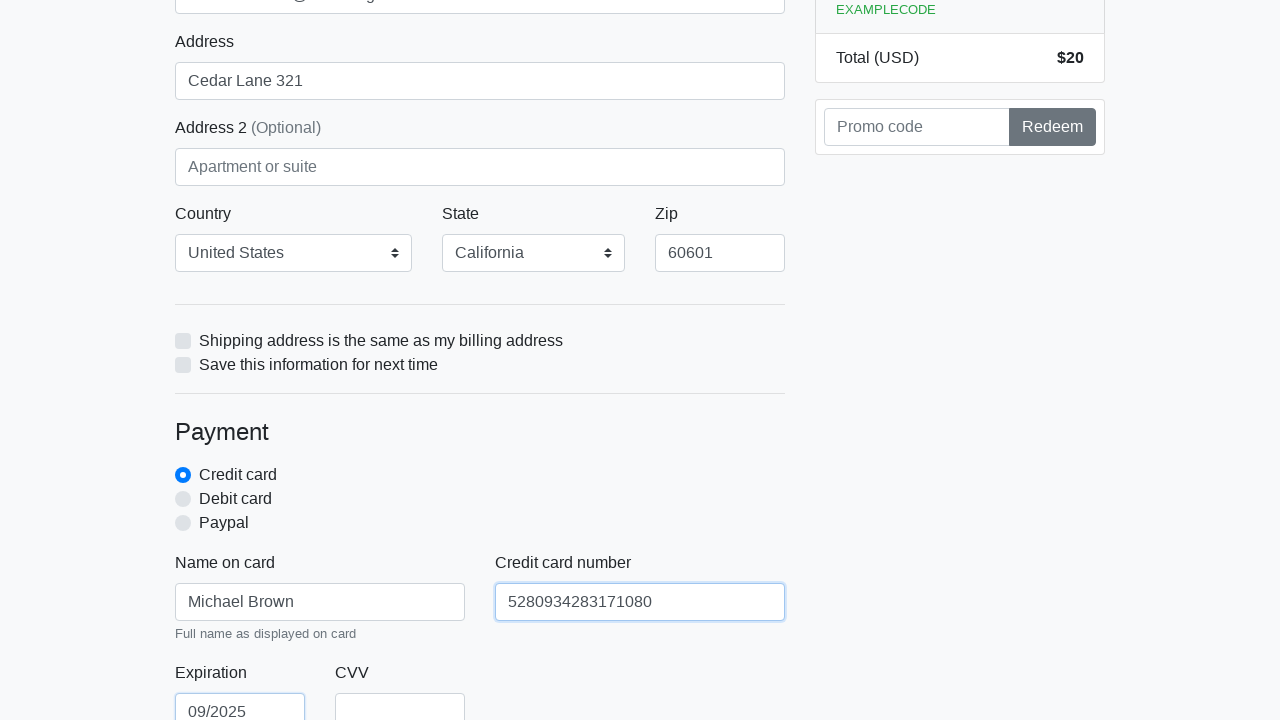

Filled credit card CVV field with '654' on #cc-cvv
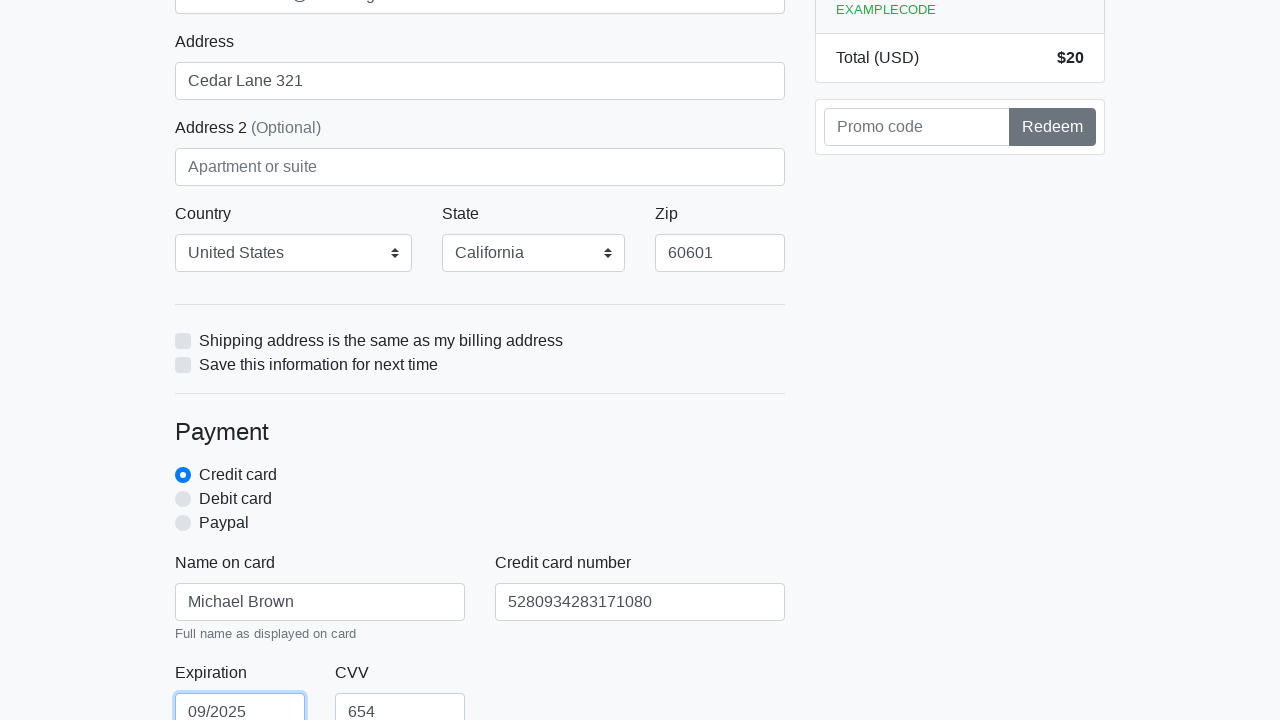

Clicked proceed button to submit checkout form (iteration 2/5) at (480, 500) on xpath=/html/body/div/div[2]/div[2]/form/button
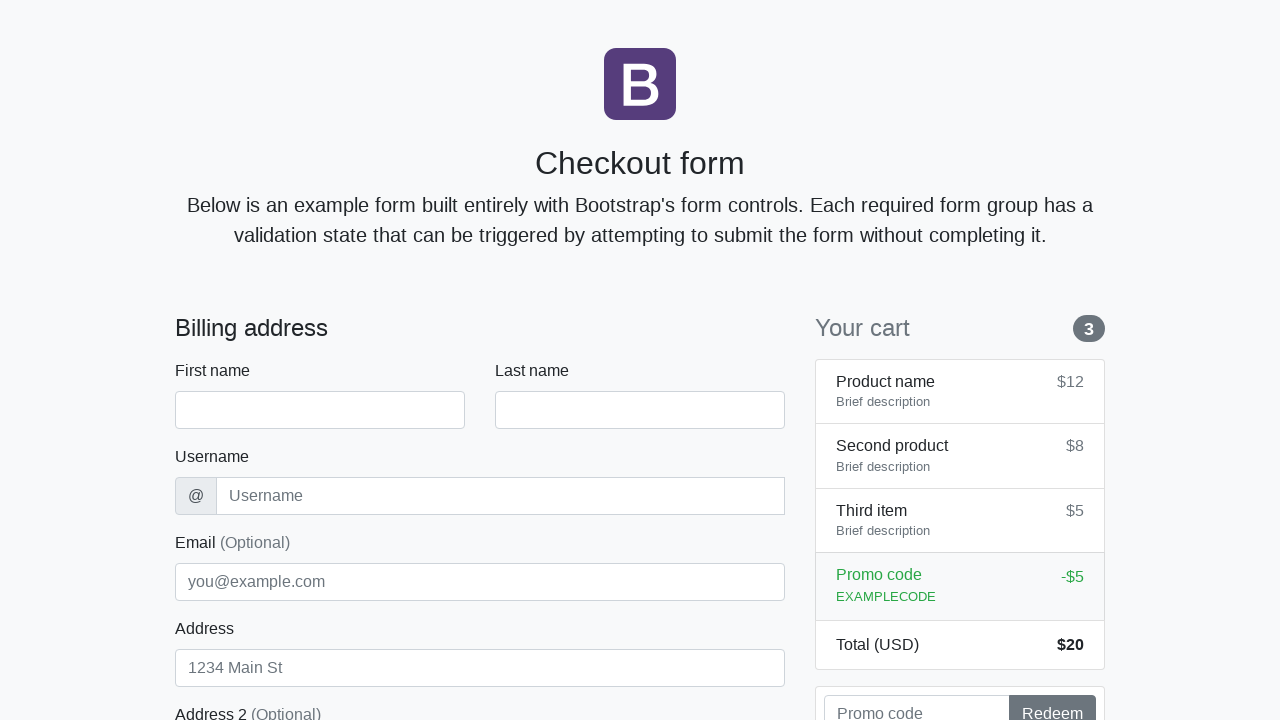

Navigated back to checkout page for next iteration
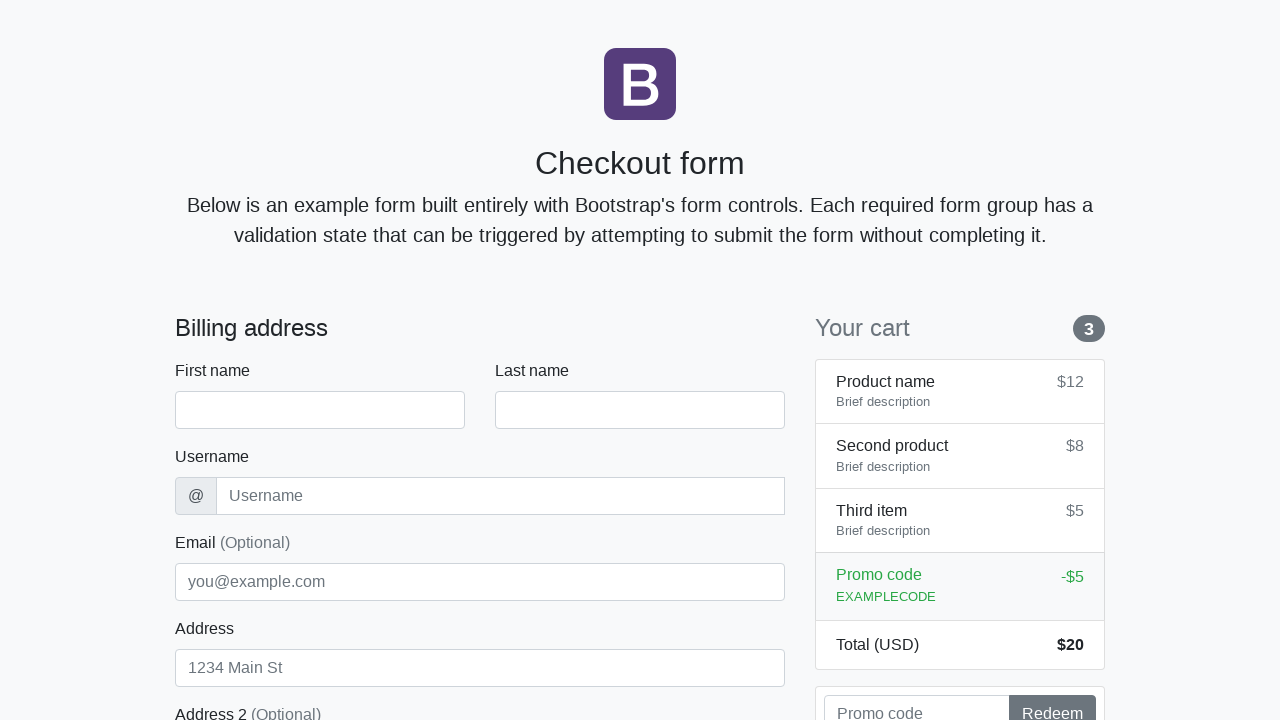

Checkout form loaded - first name field is visible
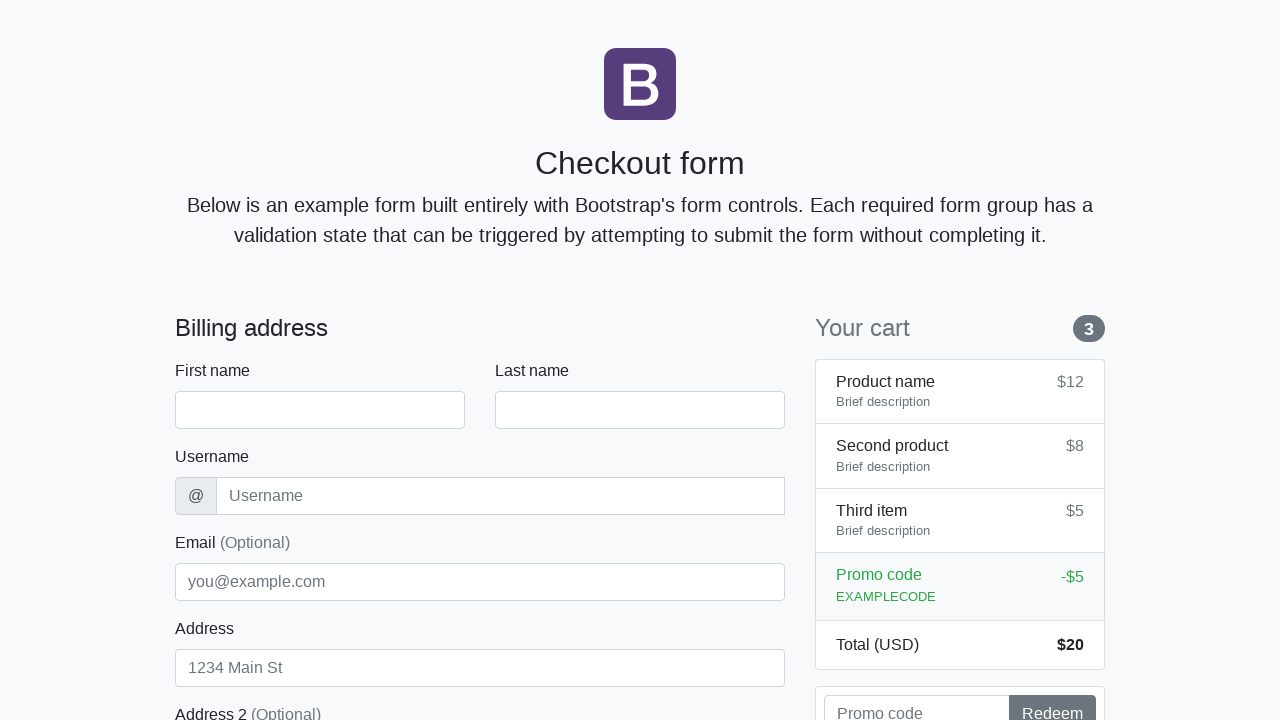

Filled first name field with 'Michael' on #firstName
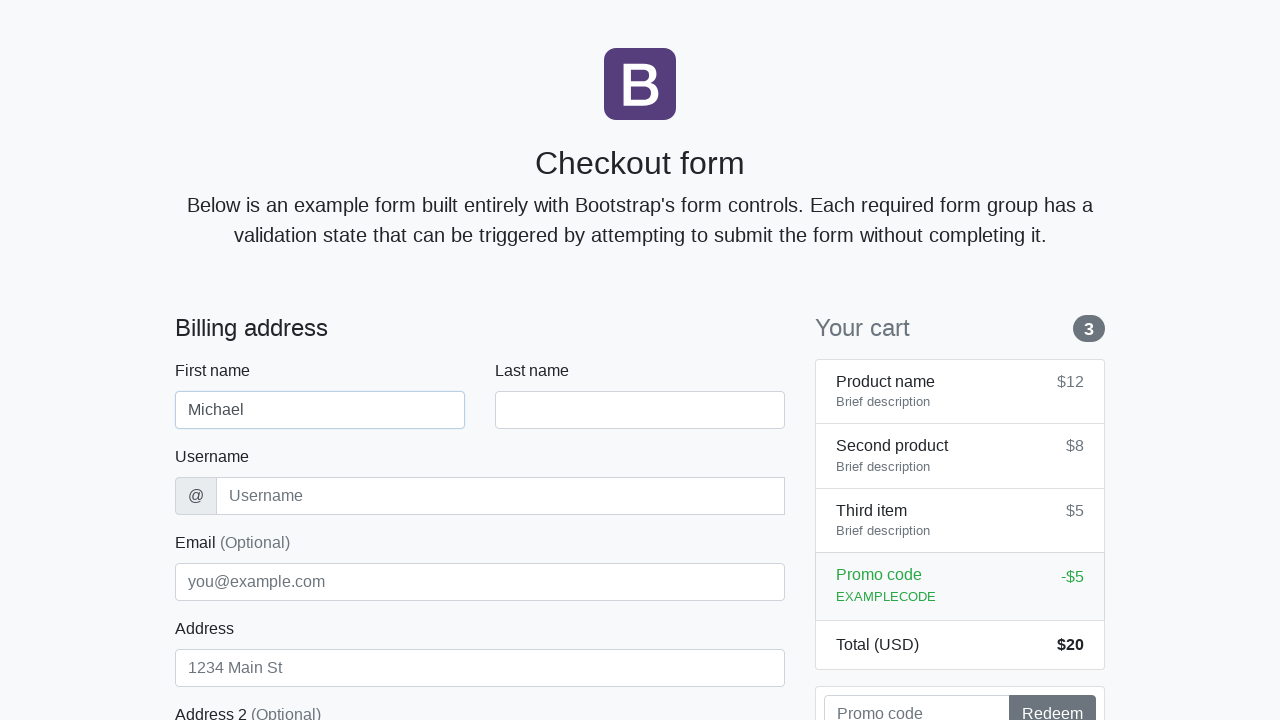

Filled last name field with 'Brown' on #lastName
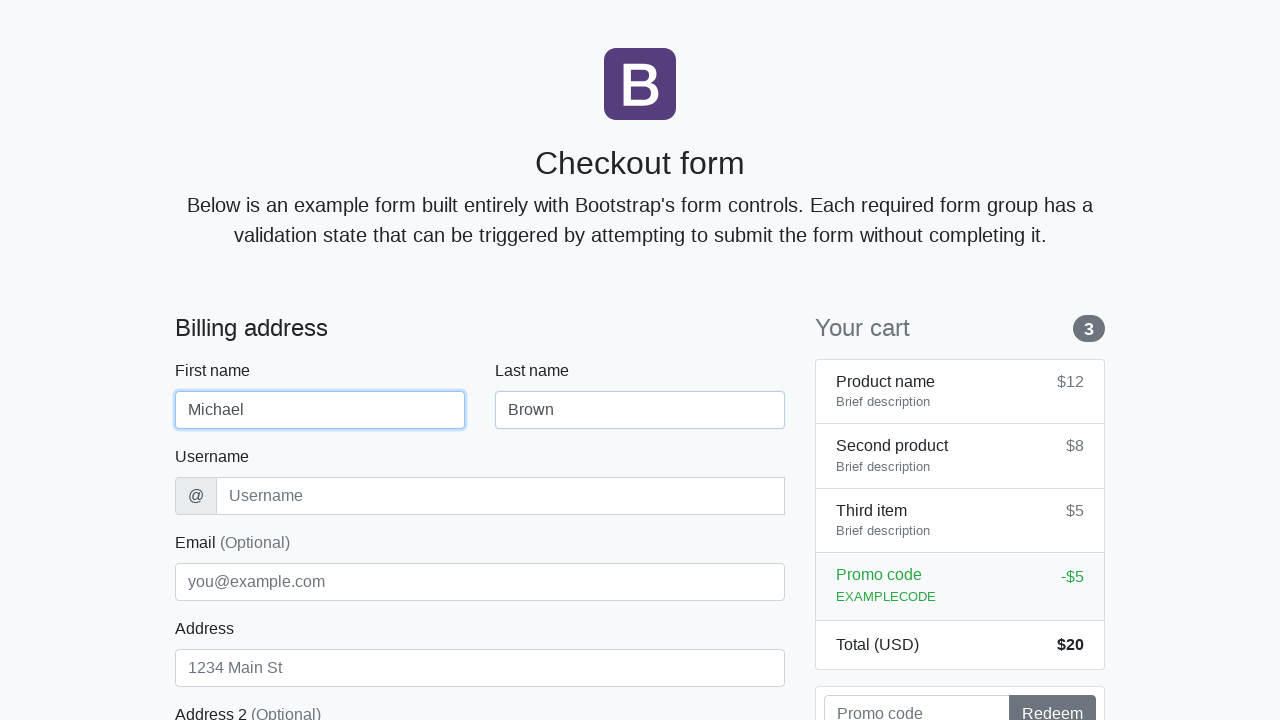

Filled username field with 'mbrown99' on #username
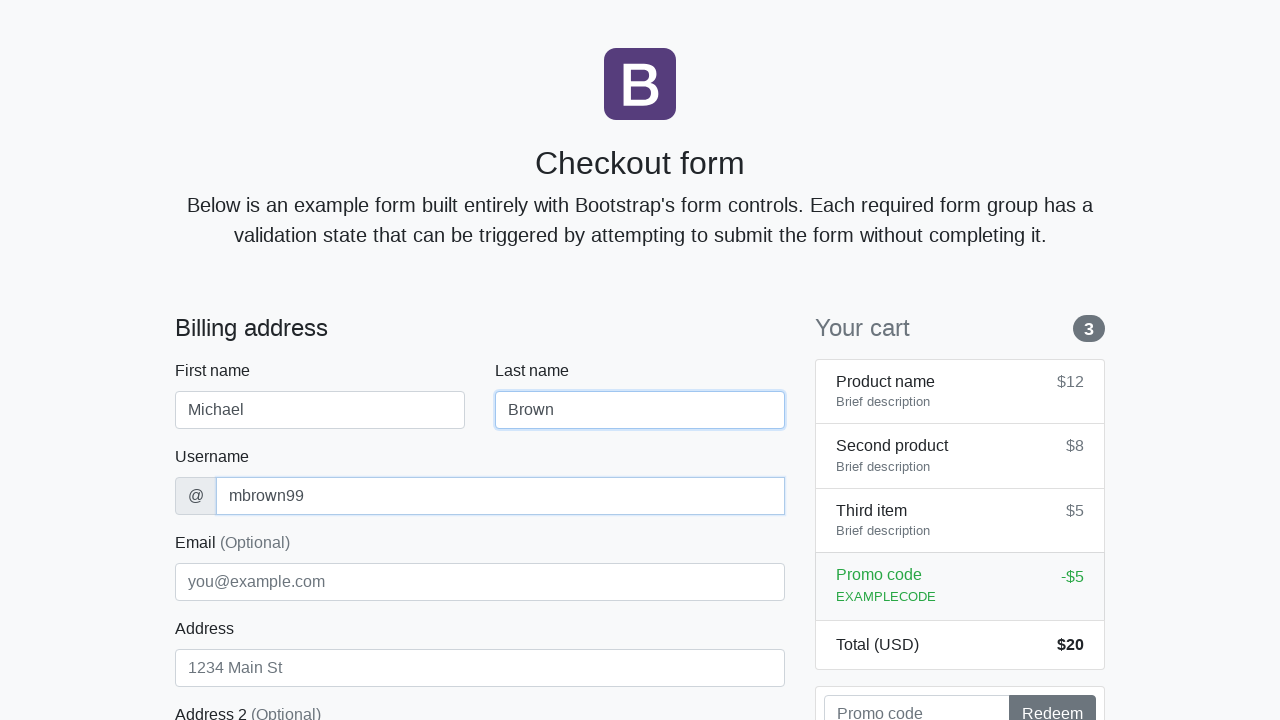

Filled address field with 'Cedar Lane 321' on #address
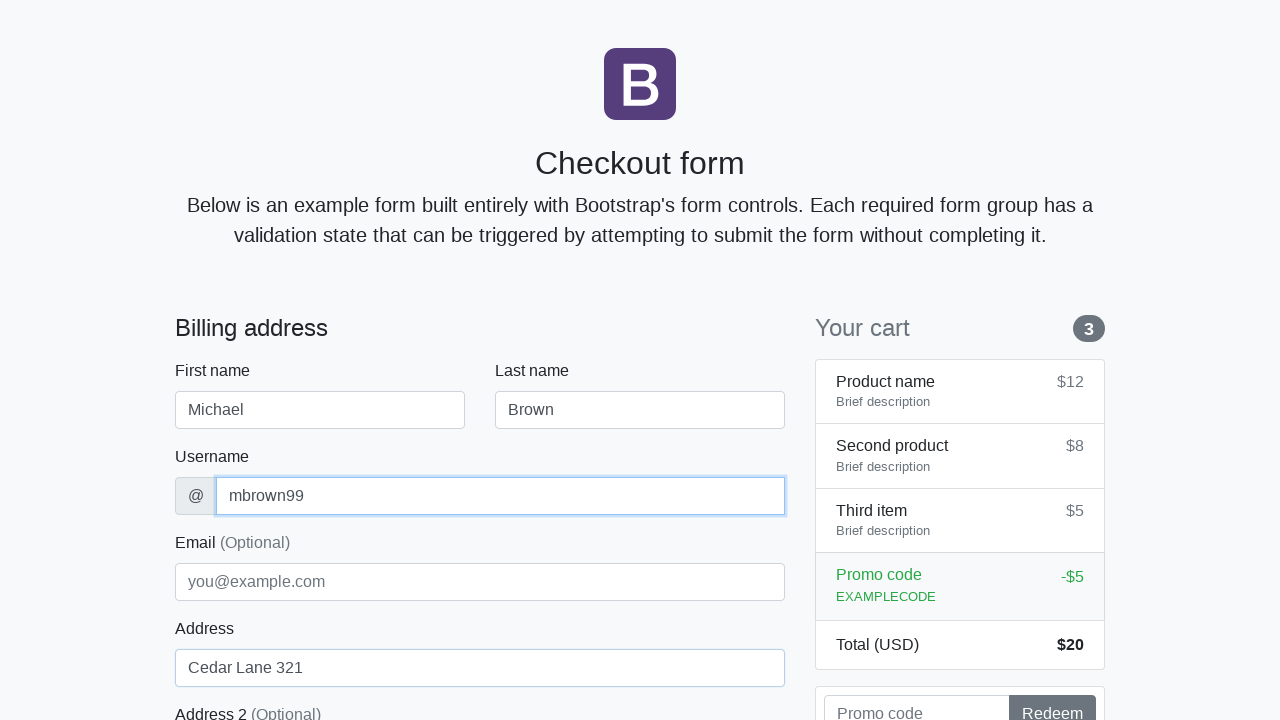

Filled email field with 'michael.brown@demo.org' on #email
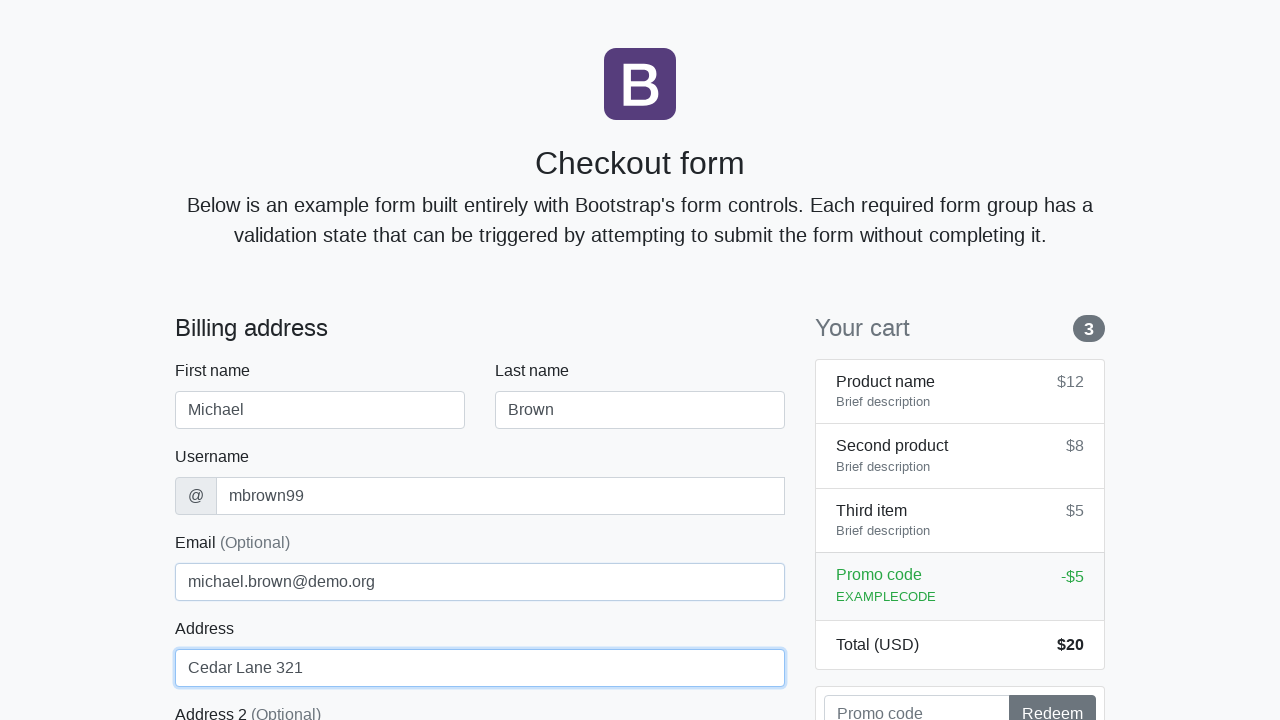

Selected 'United States' from country dropdown on #country
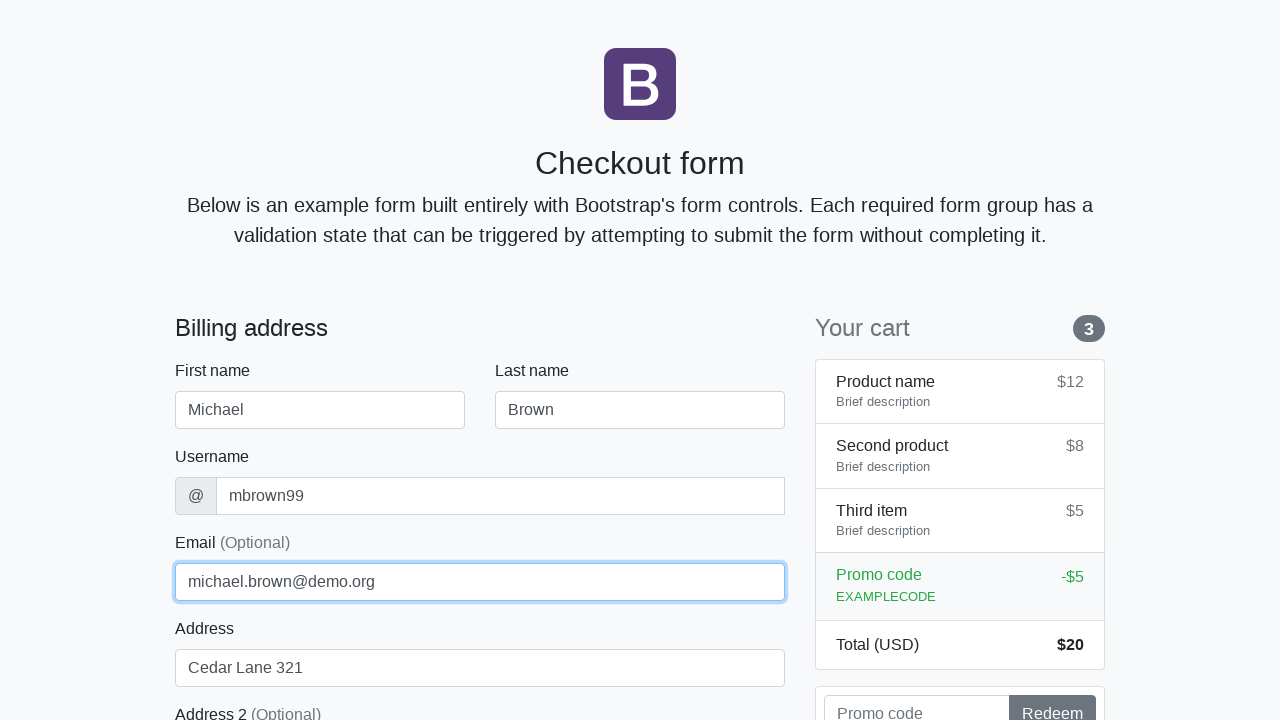

Selected 'California' from state dropdown on #state
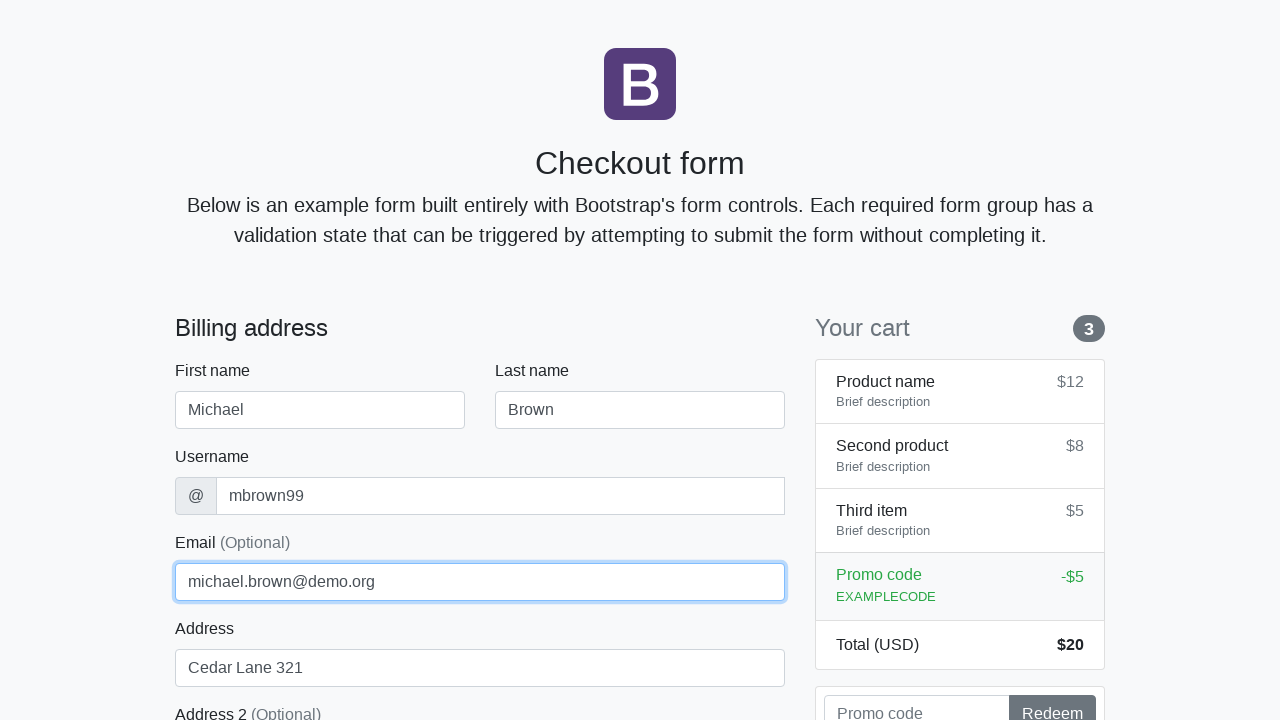

Filled zip code field with '60601' on #zip
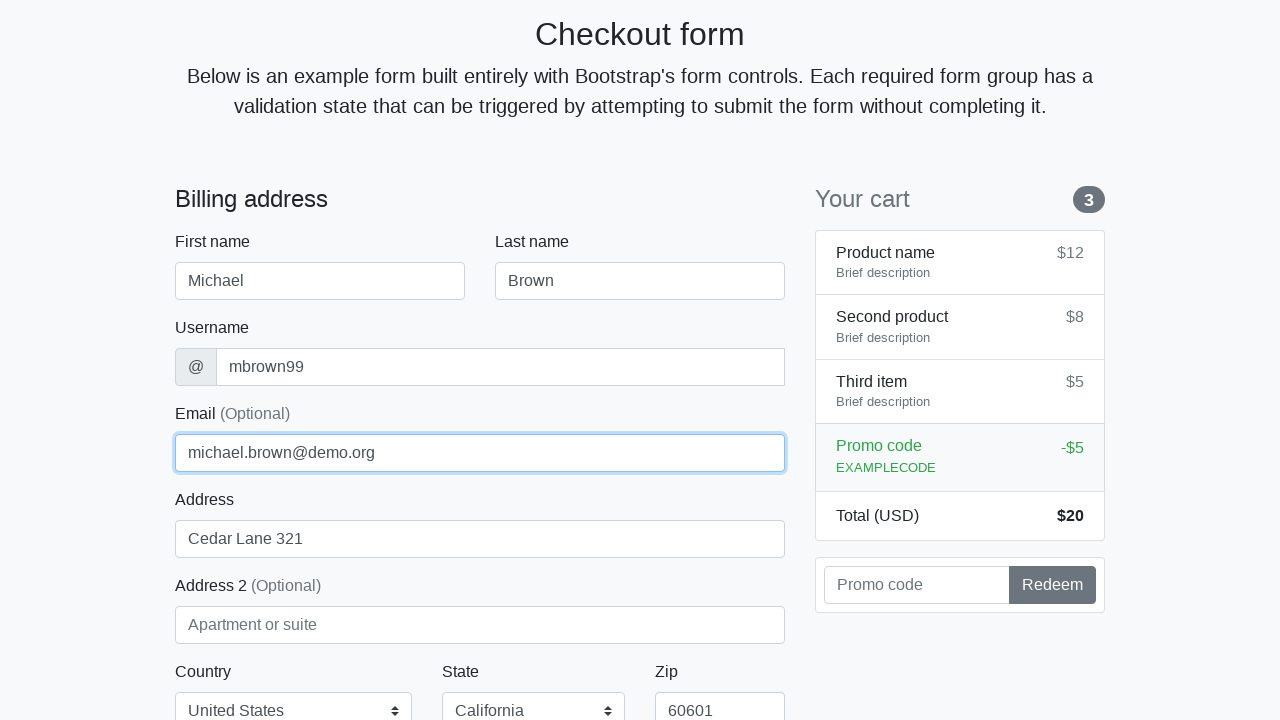

Filled credit card name field with 'Michael Brown' on #cc-name
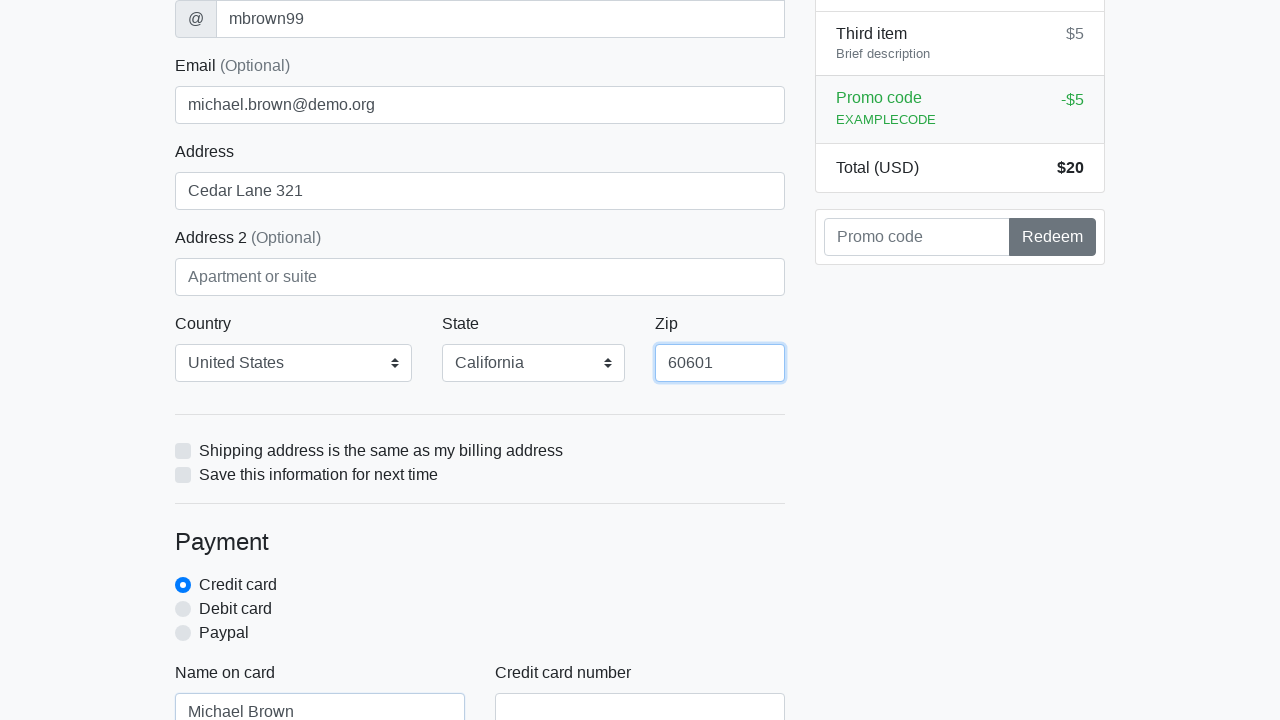

Filled credit card number field with '5280934283171080' on #cc-number
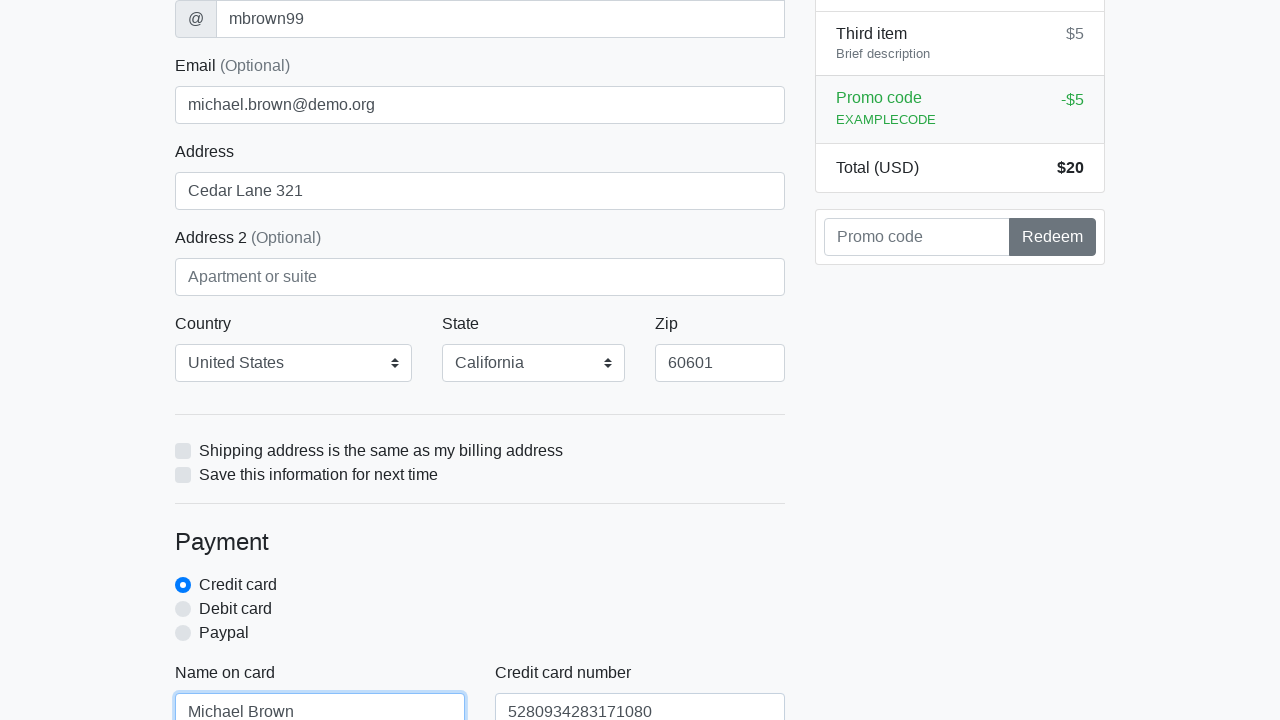

Filled credit card expiration field with '09/2025' on #cc-expiration
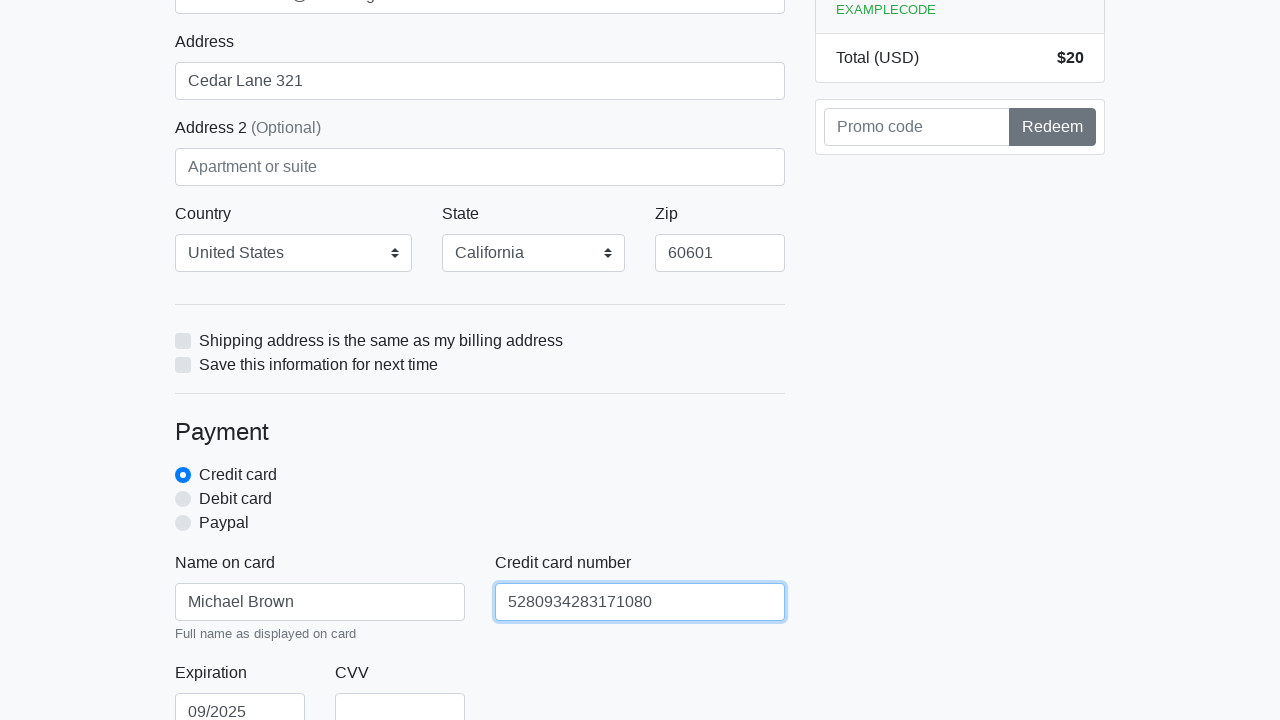

Filled credit card CVV field with '654' on #cc-cvv
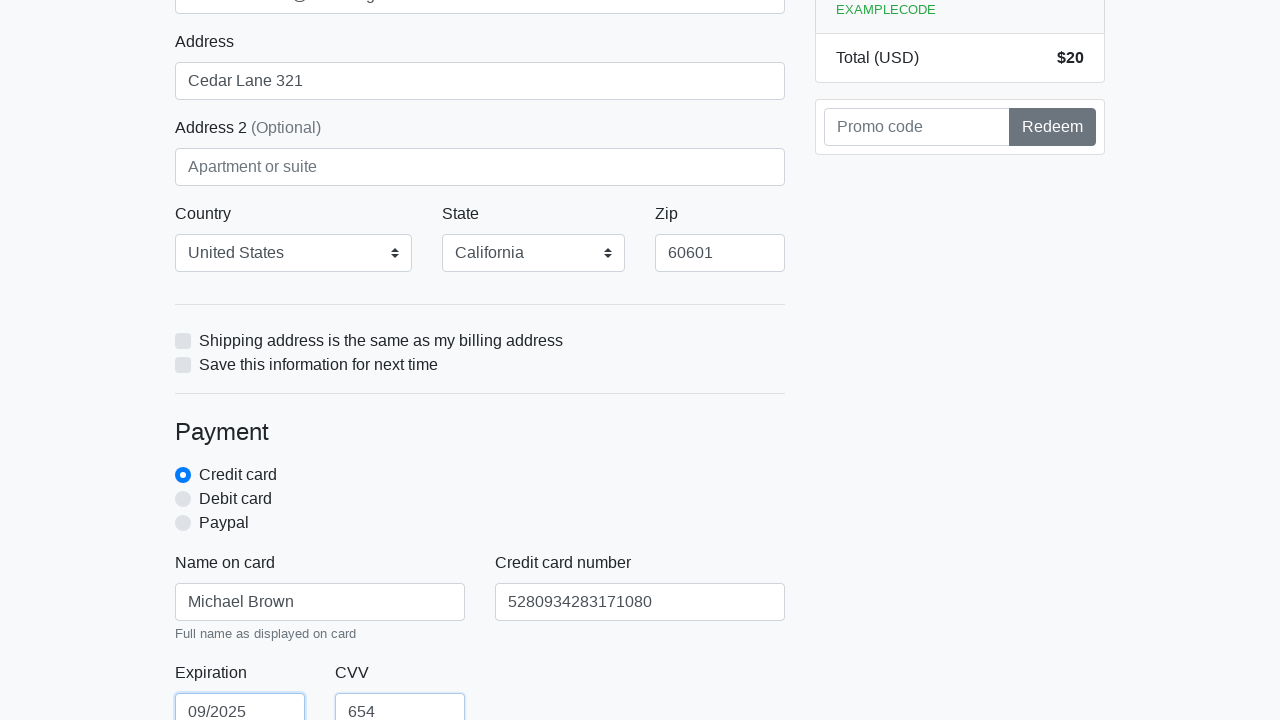

Clicked proceed button to submit checkout form (iteration 3/5) at (480, 500) on xpath=/html/body/div/div[2]/div[2]/form/button
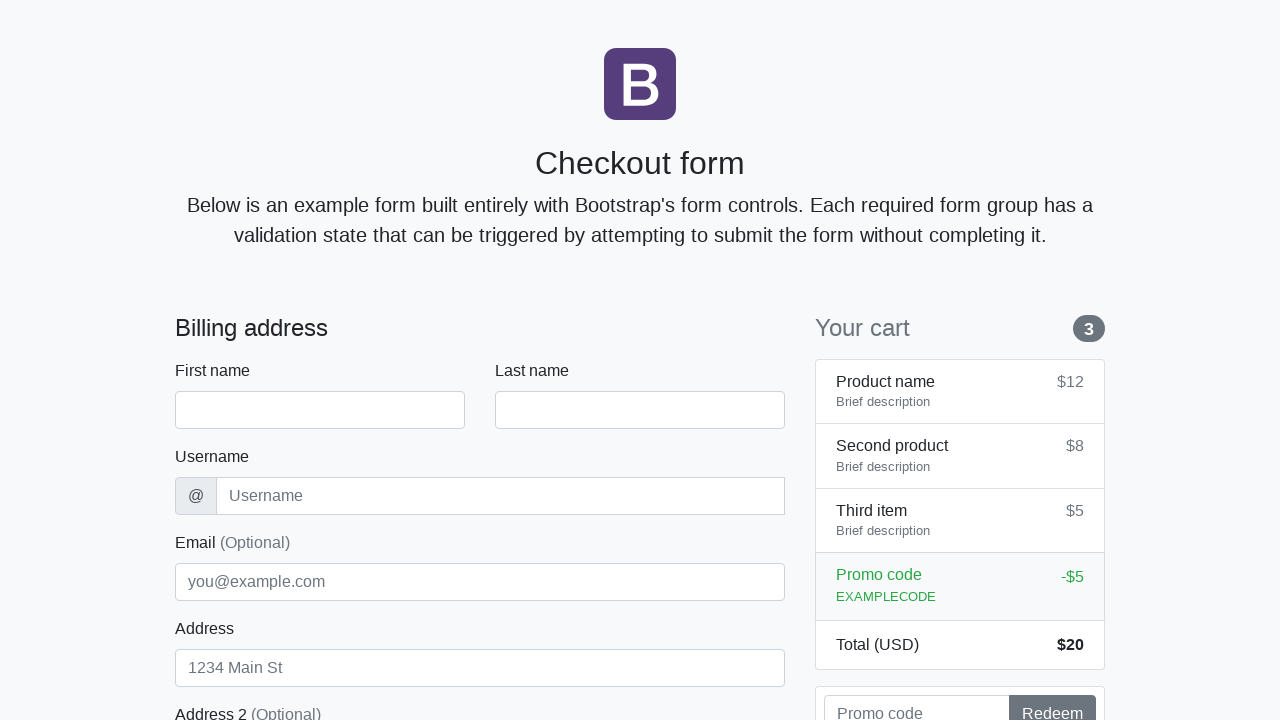

Navigated back to checkout page for next iteration
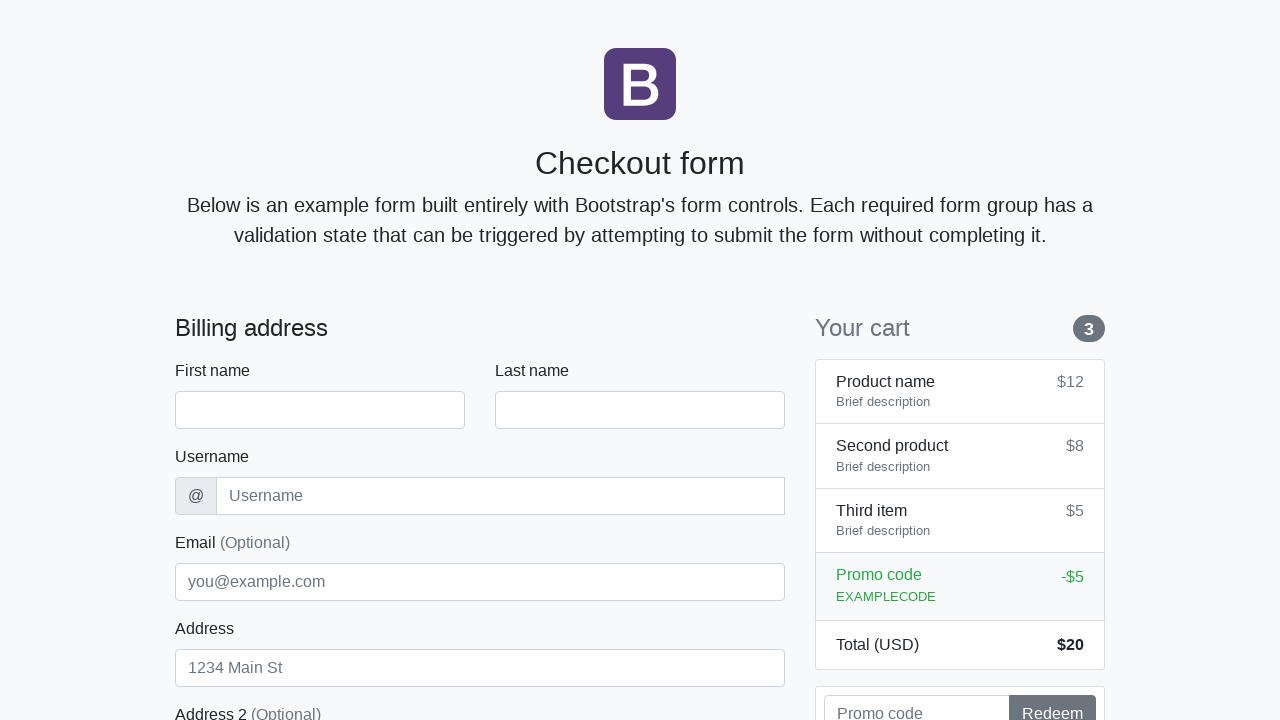

Checkout form loaded - first name field is visible
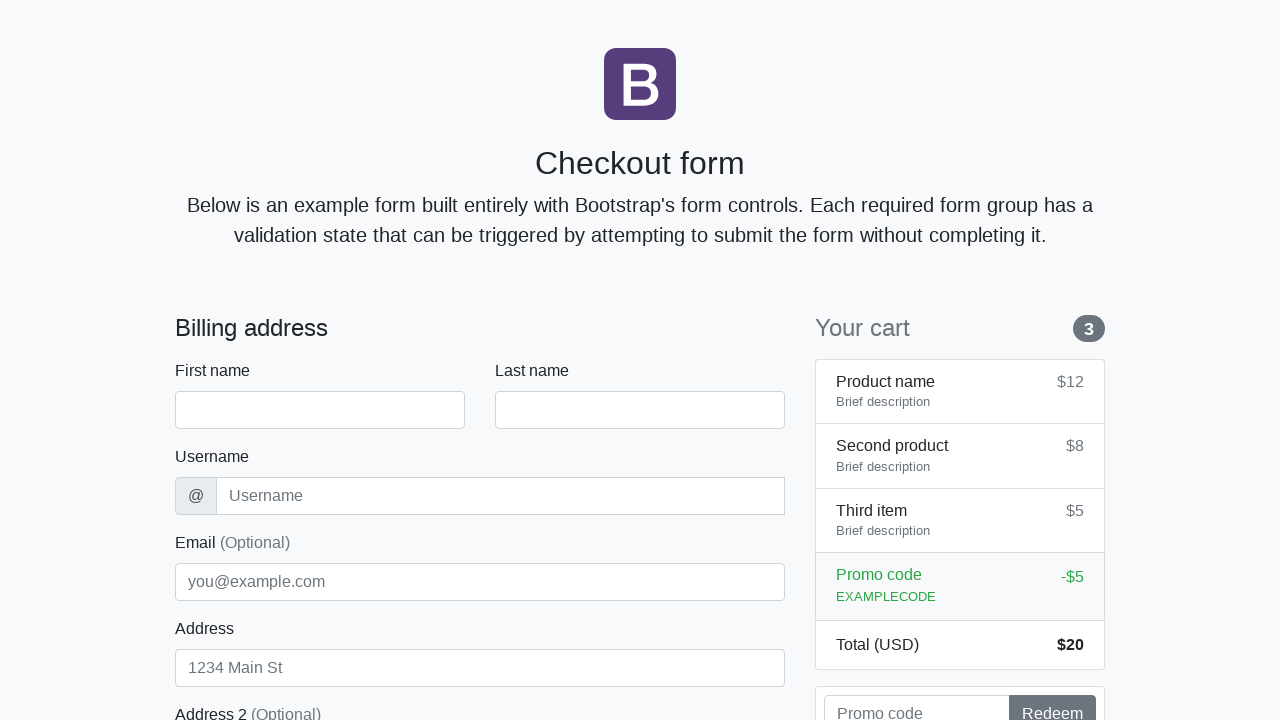

Filled first name field with 'Michael' on #firstName
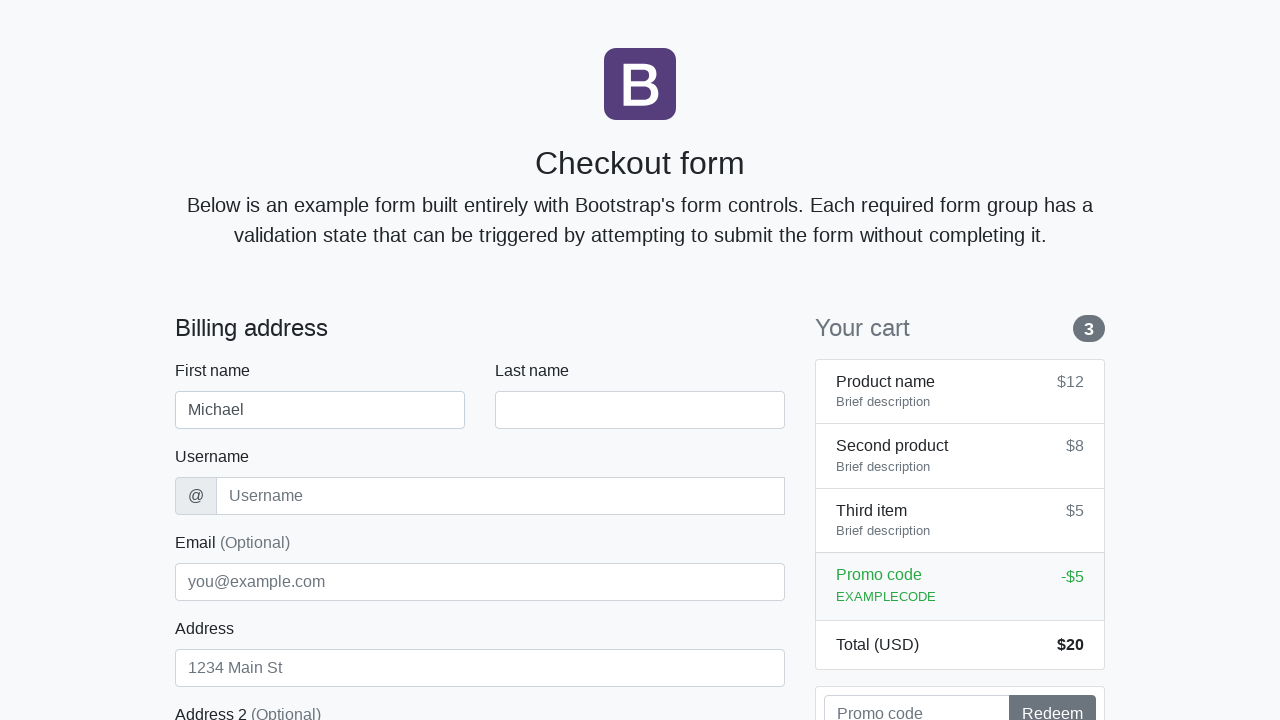

Filled last name field with 'Brown' on #lastName
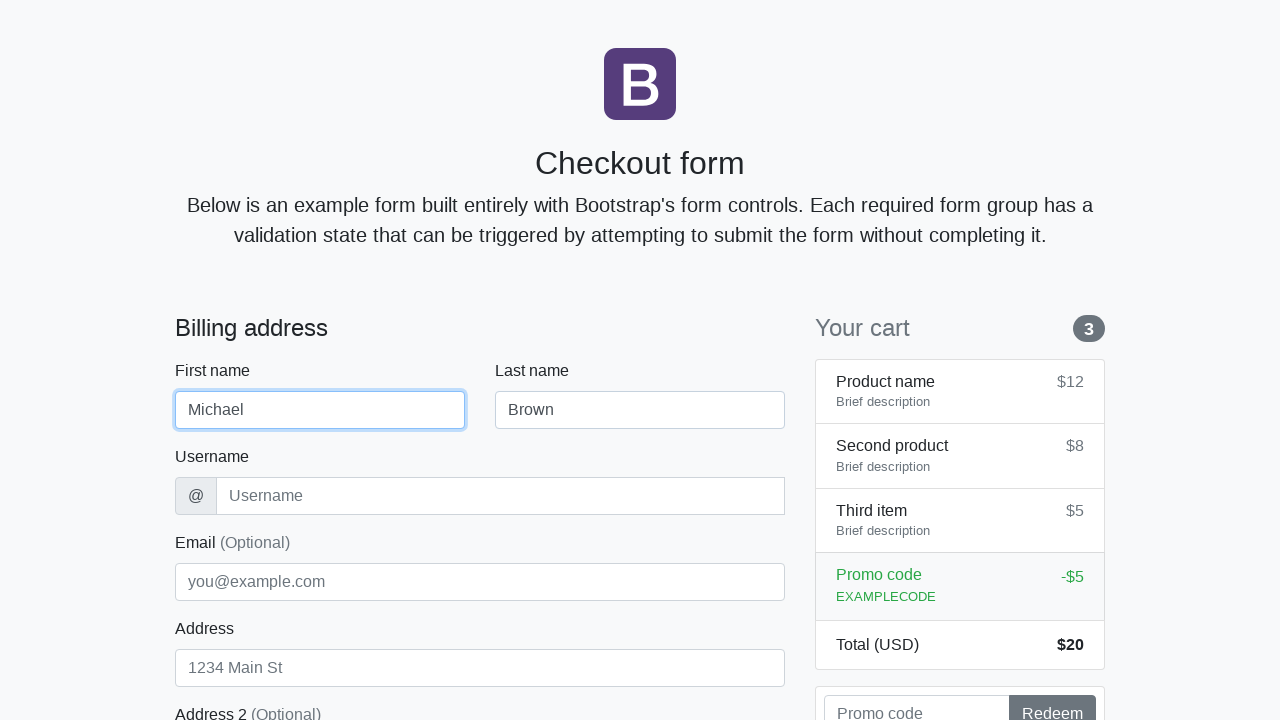

Filled username field with 'mbrown99' on #username
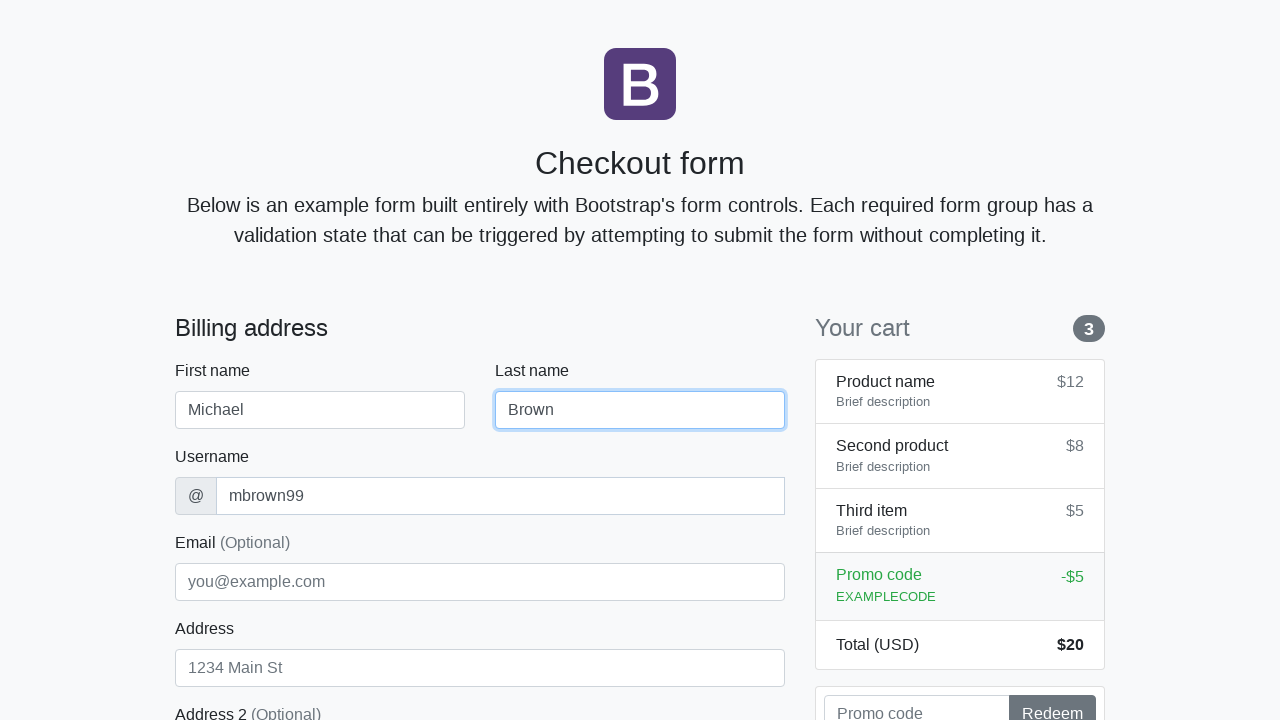

Filled address field with 'Cedar Lane 321' on #address
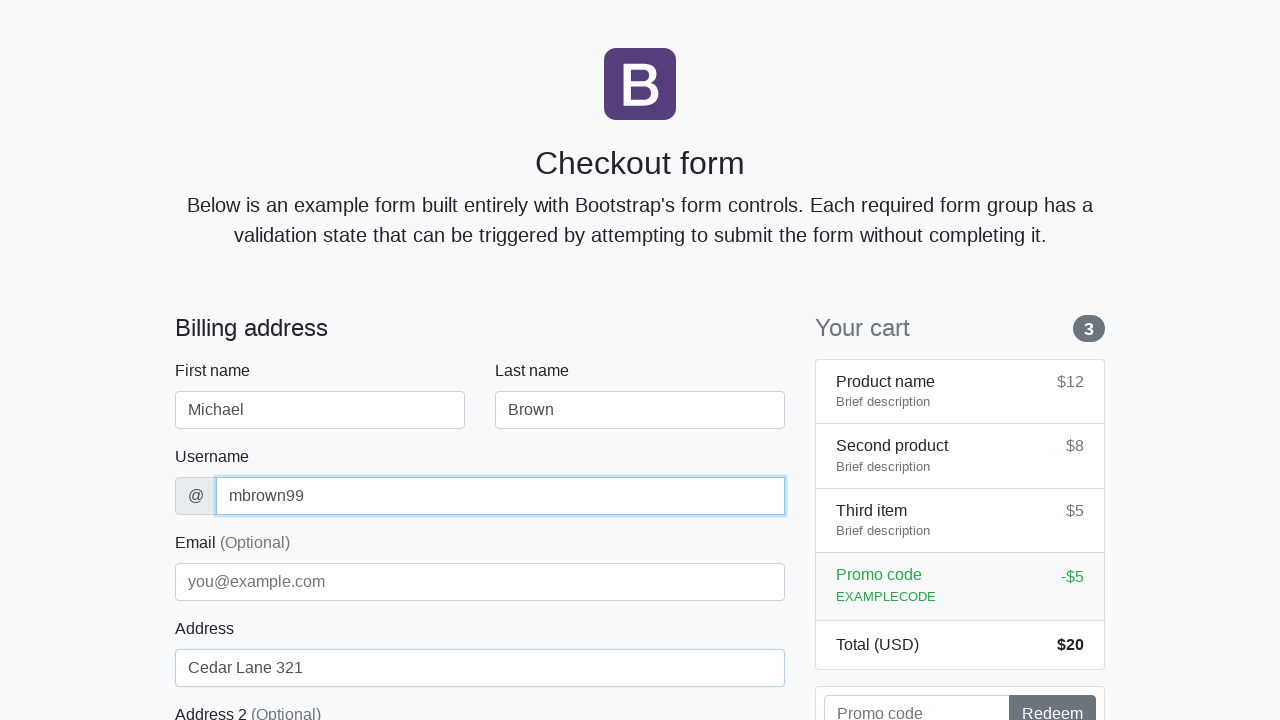

Filled email field with 'michael.brown@demo.org' on #email
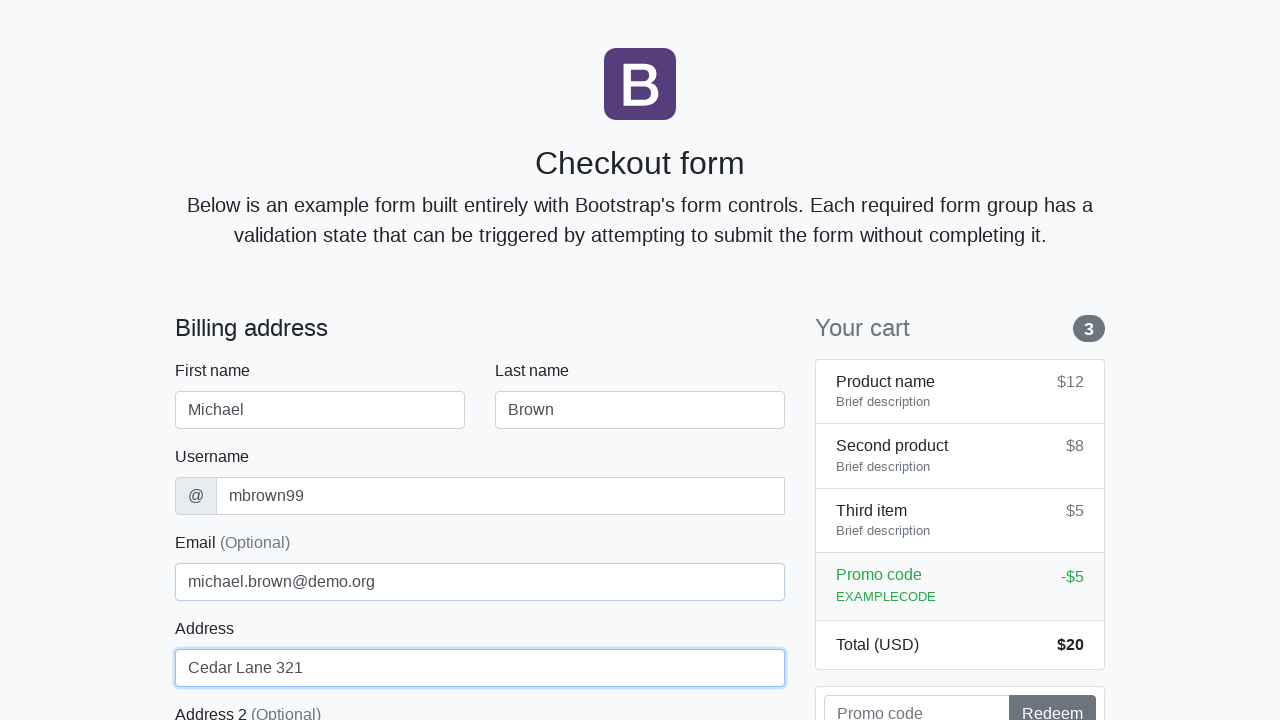

Selected 'United States' from country dropdown on #country
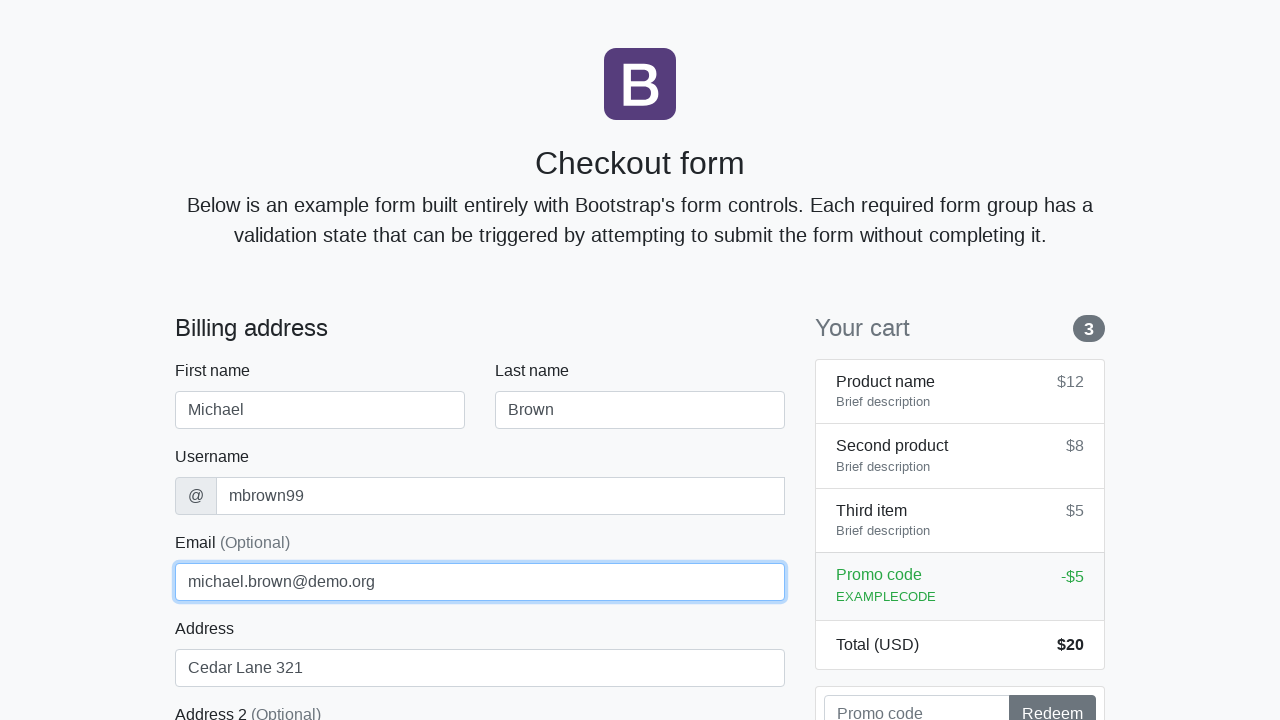

Selected 'California' from state dropdown on #state
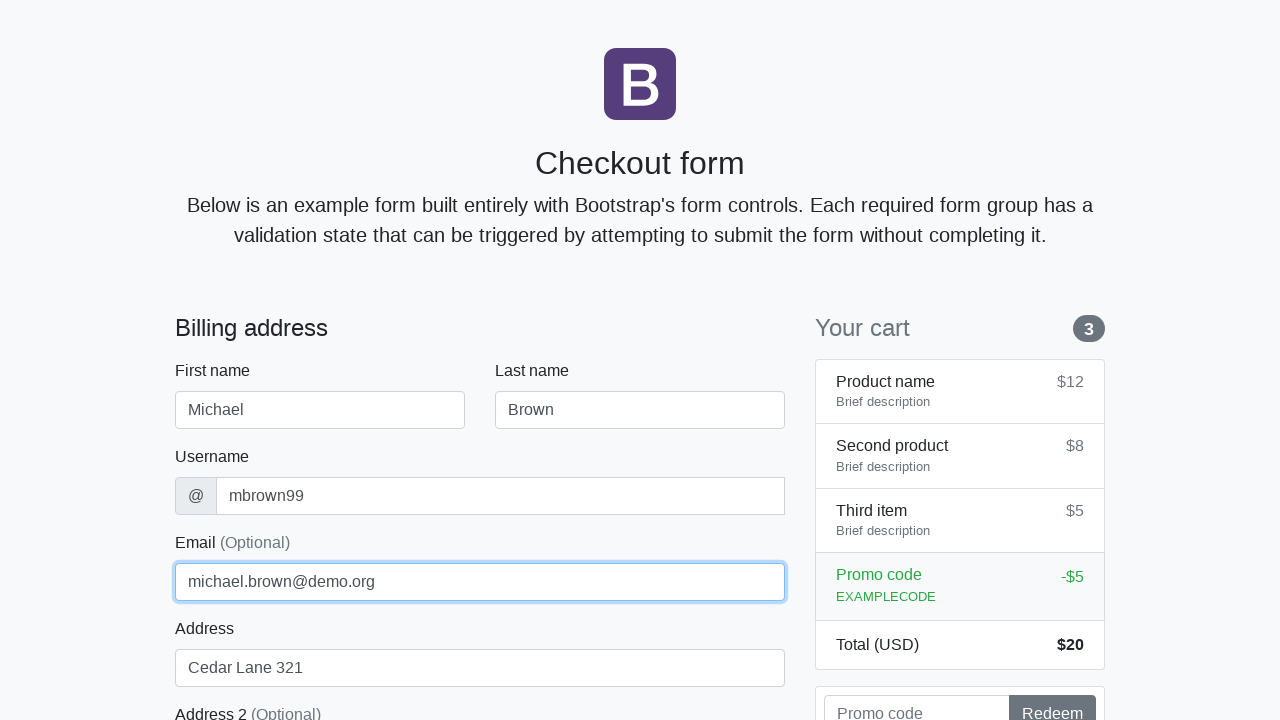

Filled zip code field with '60601' on #zip
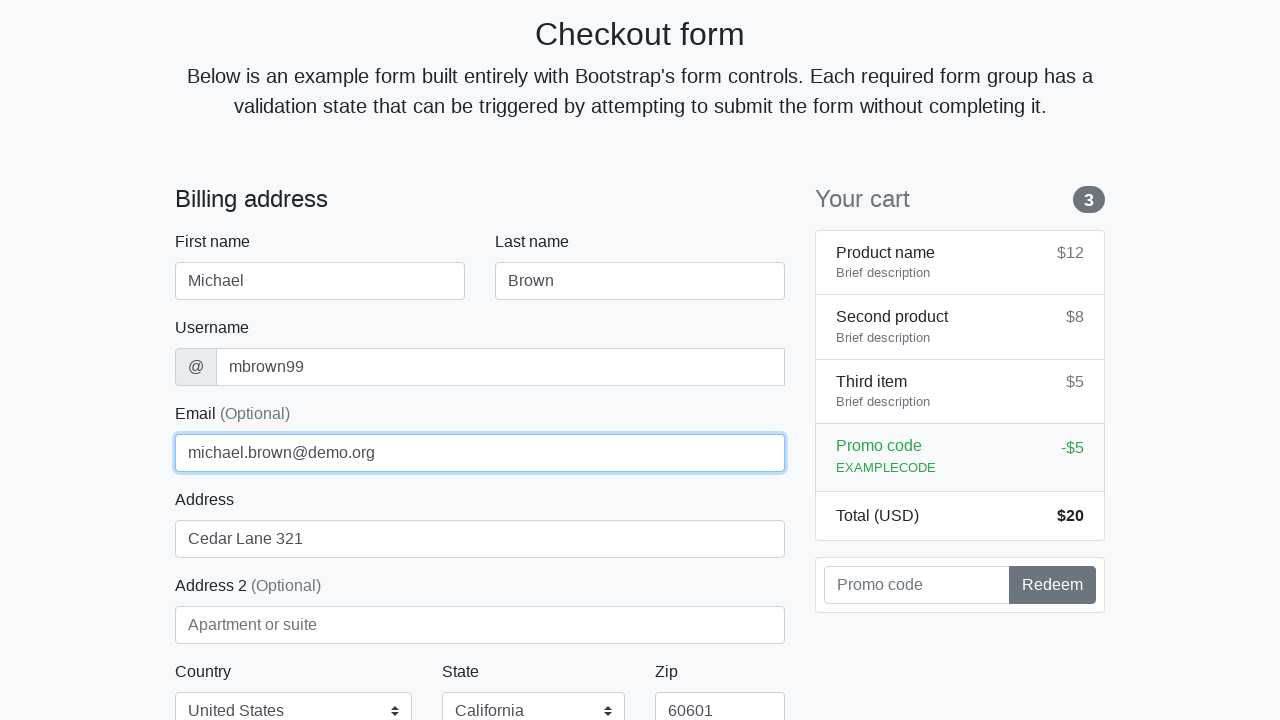

Filled credit card name field with 'Michael Brown' on #cc-name
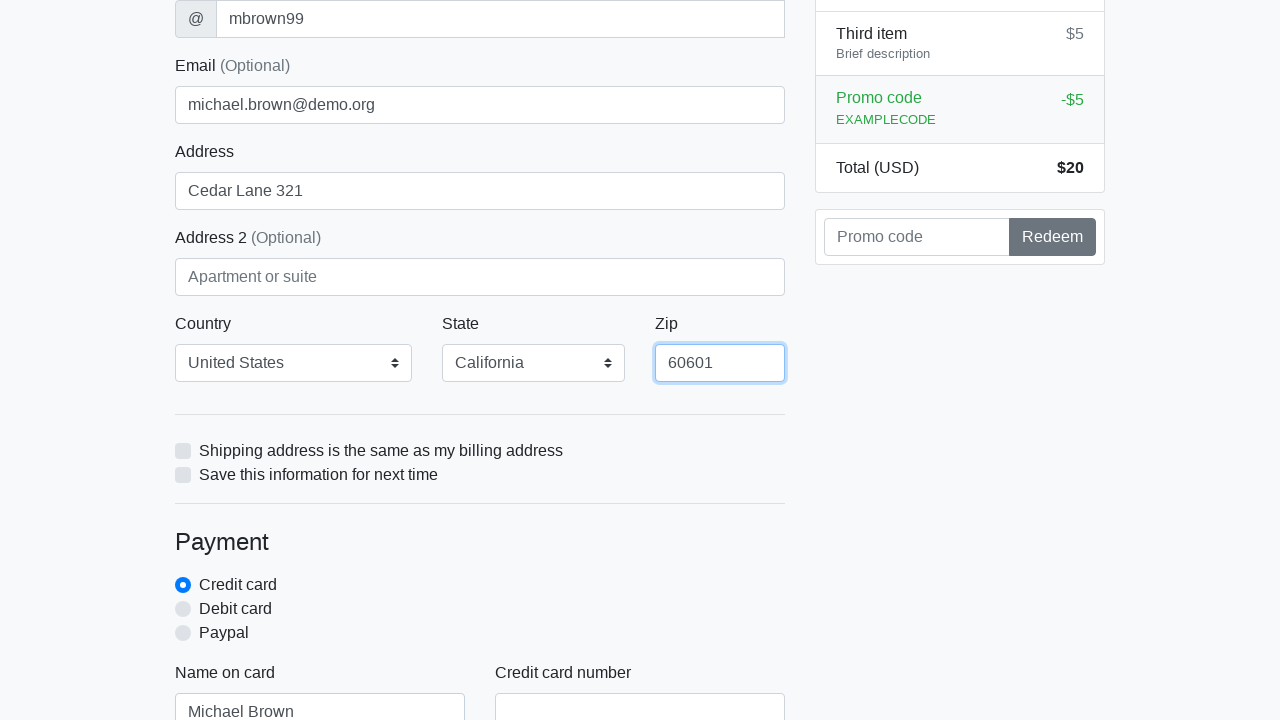

Filled credit card number field with '5280934283171080' on #cc-number
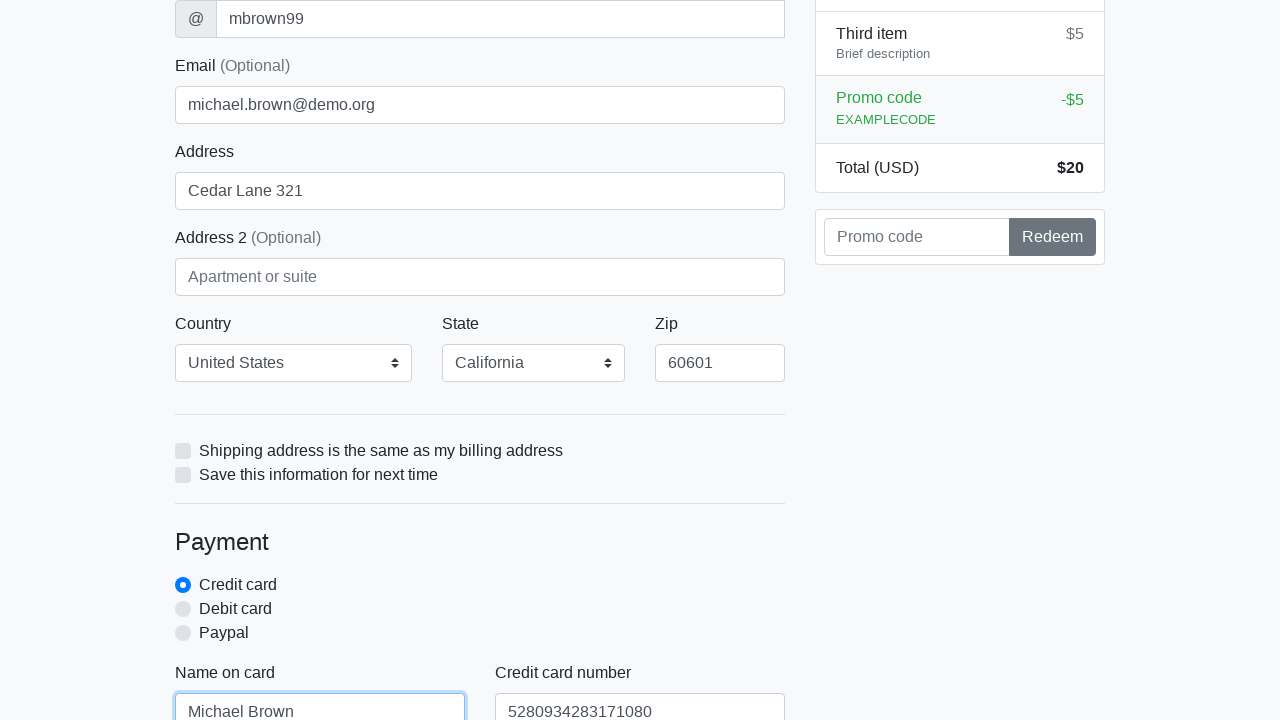

Filled credit card expiration field with '09/2025' on #cc-expiration
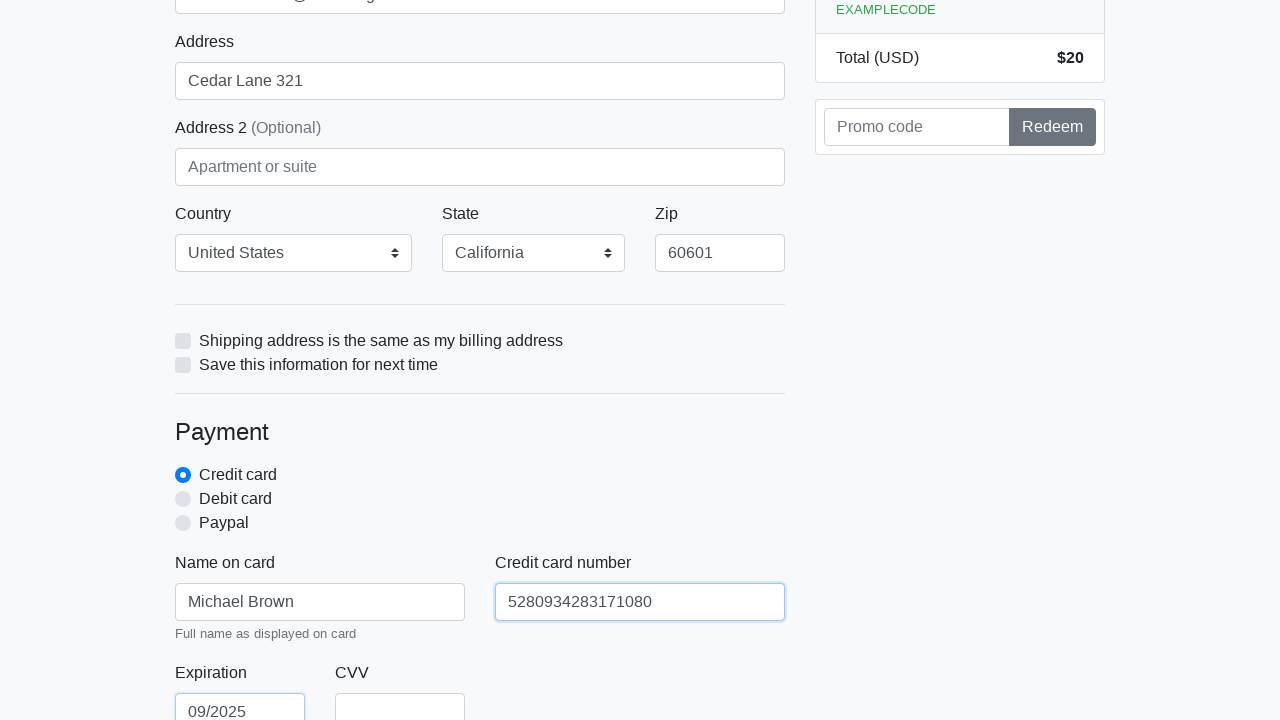

Filled credit card CVV field with '654' on #cc-cvv
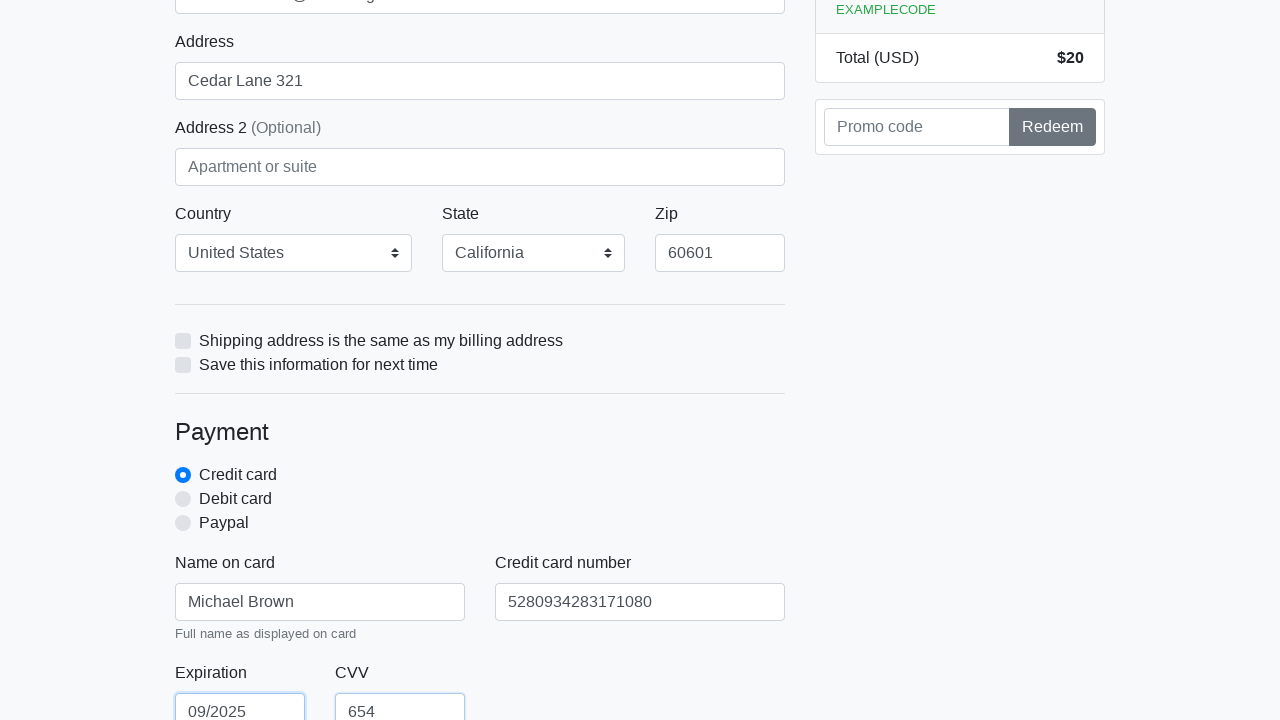

Clicked proceed button to submit checkout form (iteration 4/5) at (480, 500) on xpath=/html/body/div/div[2]/div[2]/form/button
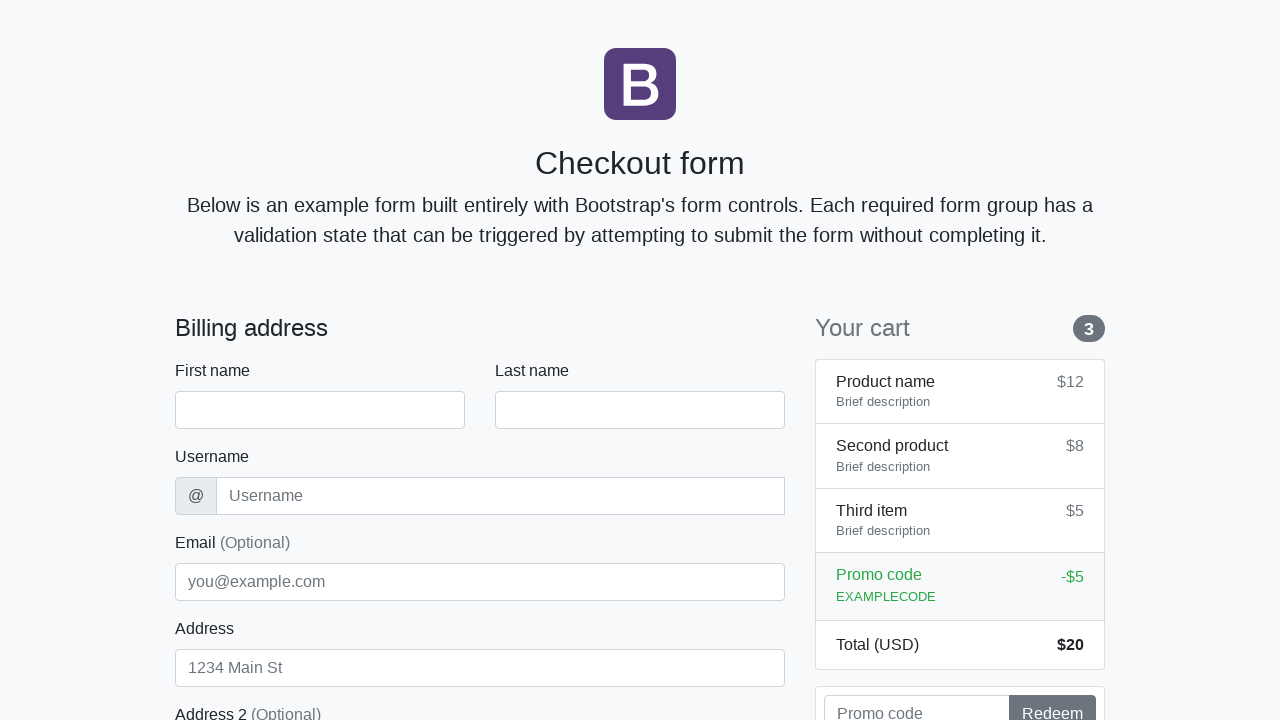

Navigated back to checkout page for next iteration
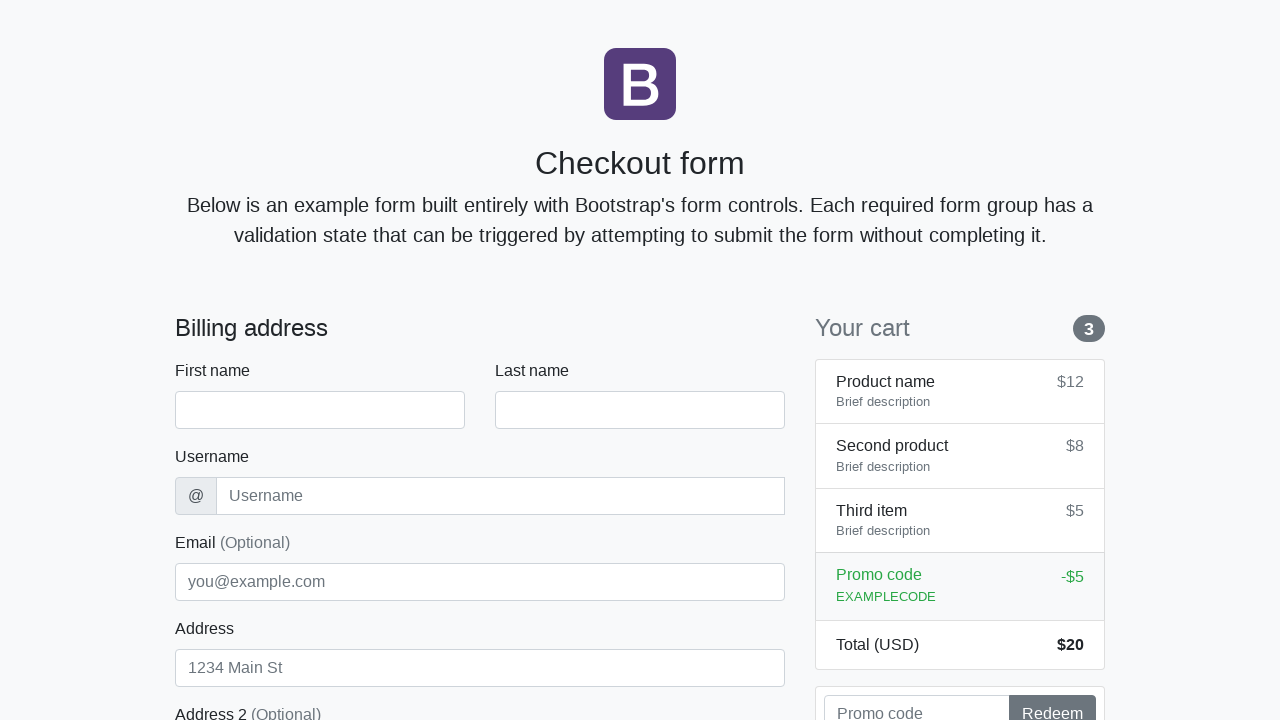

Checkout form loaded - first name field is visible
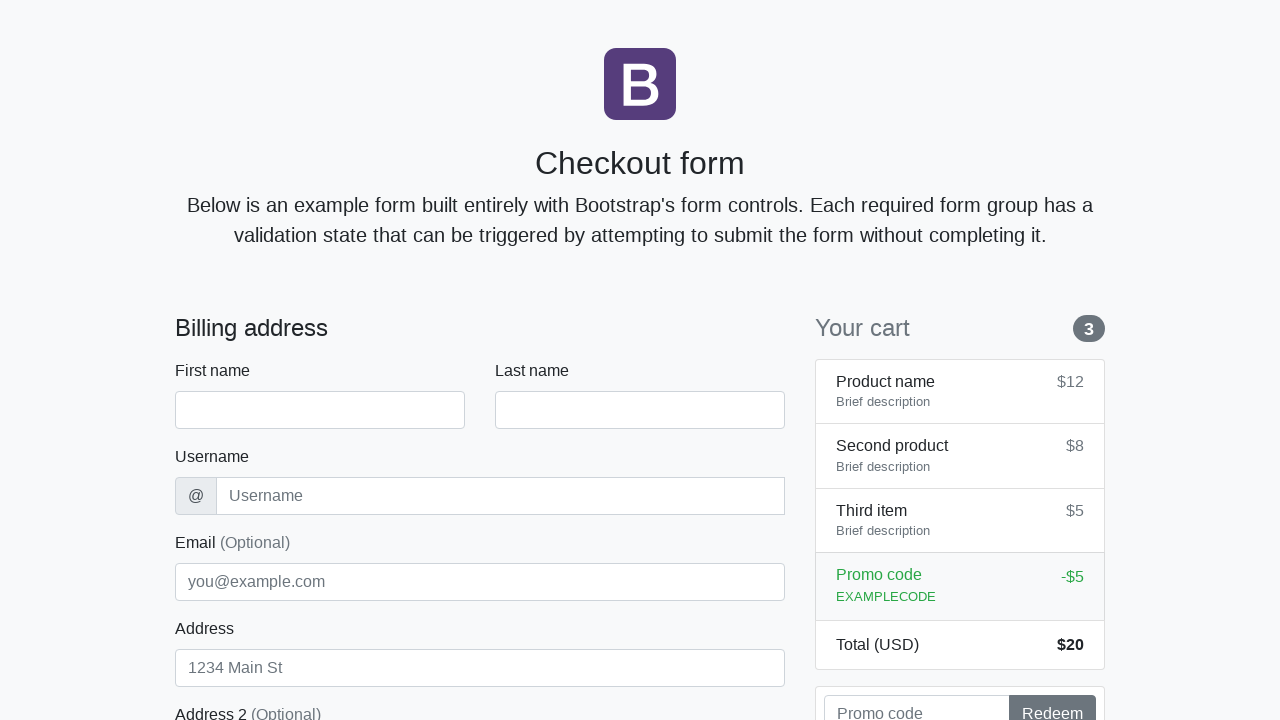

Filled first name field with 'Michael' on #firstName
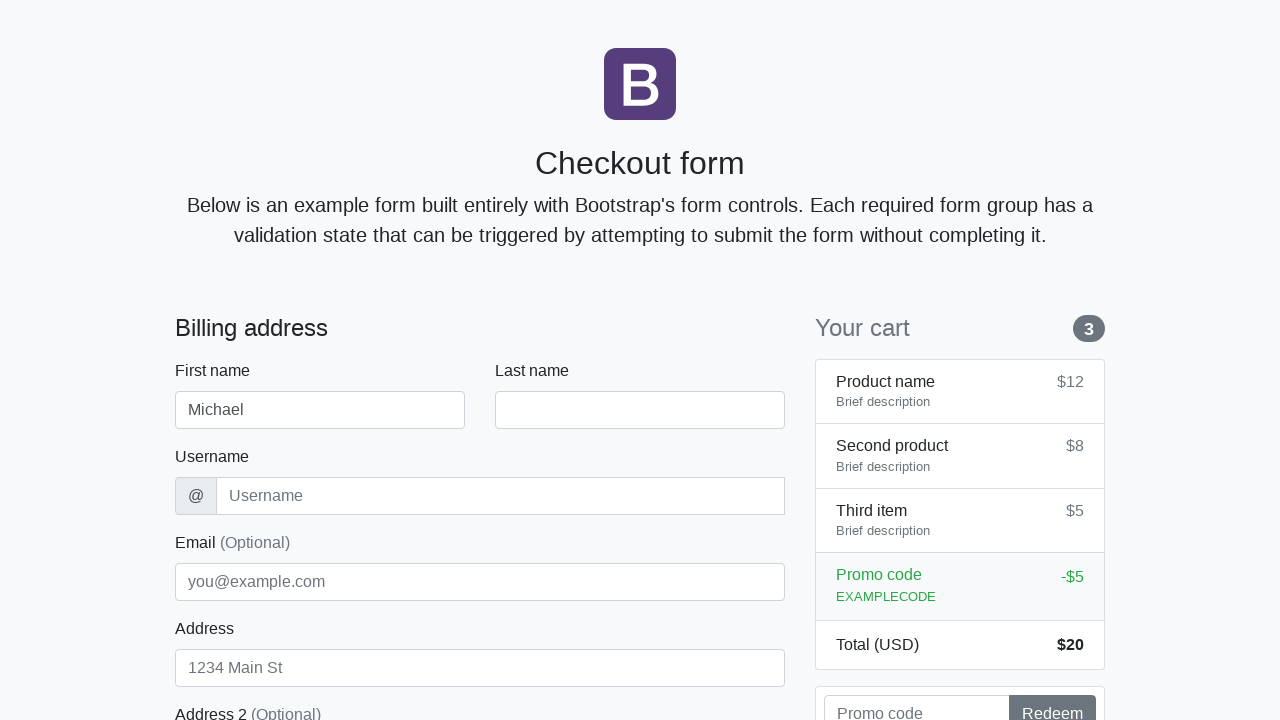

Filled last name field with 'Brown' on #lastName
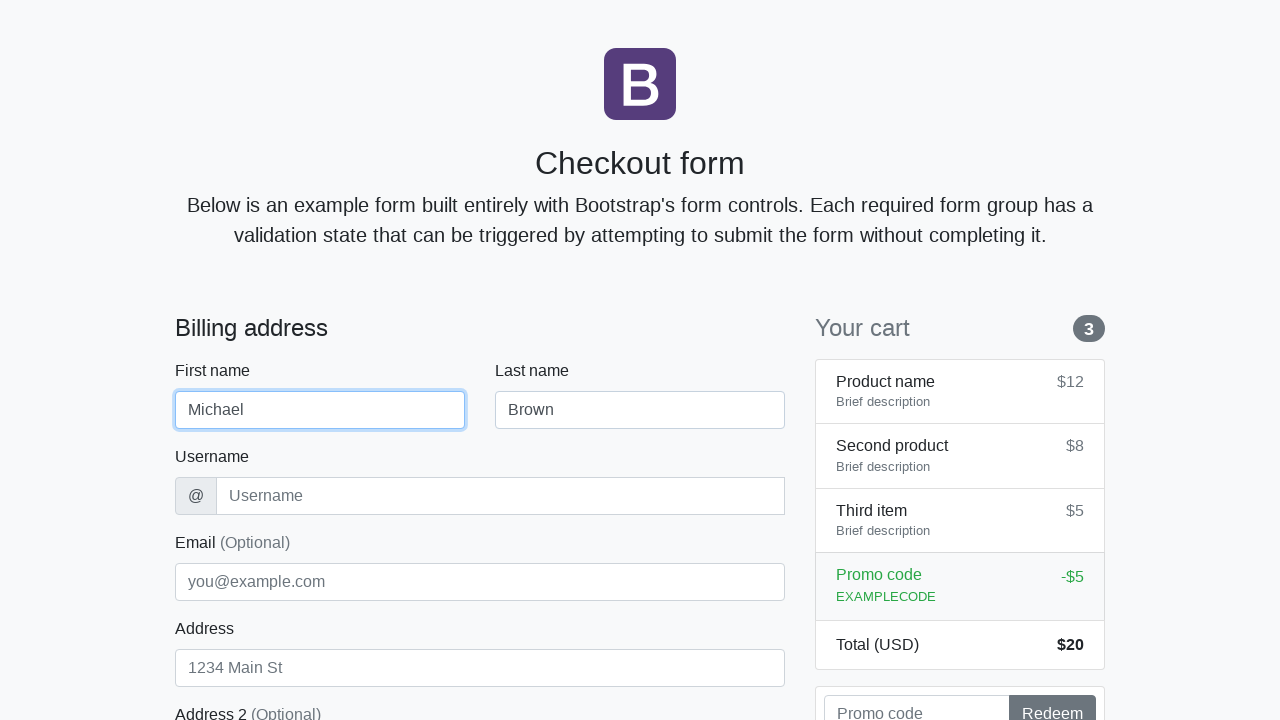

Filled username field with 'mbrown99' on #username
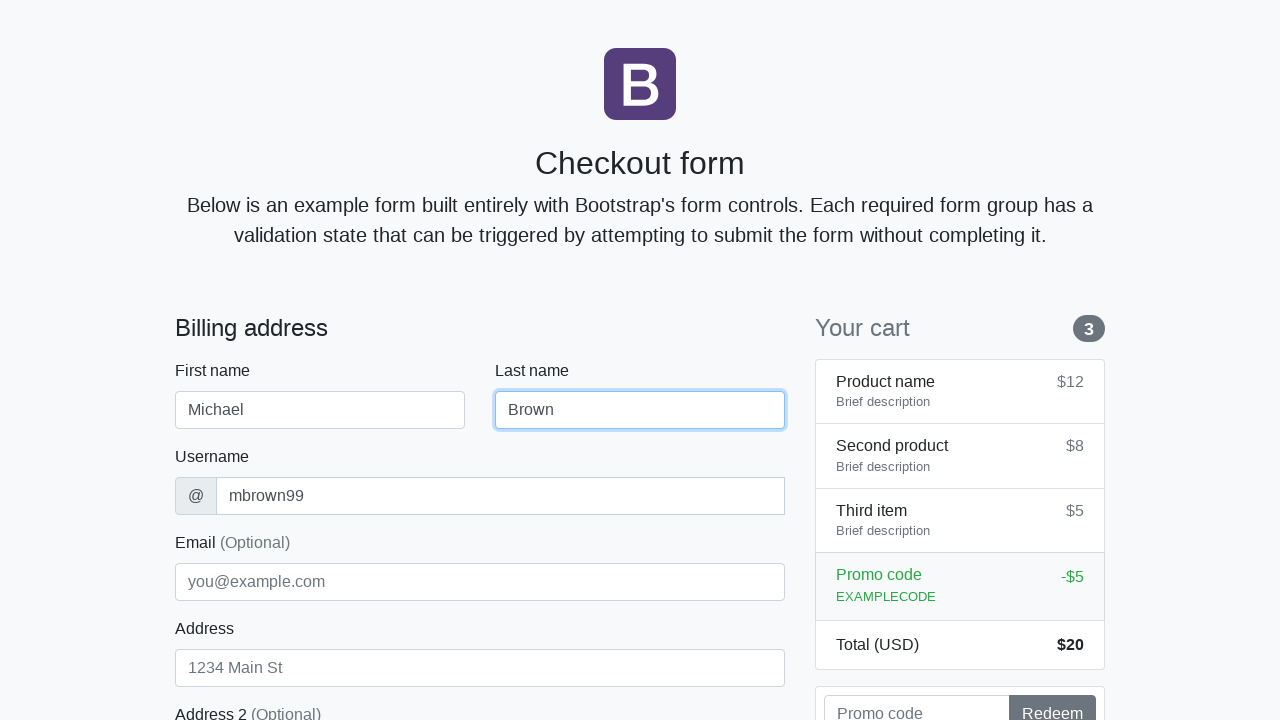

Filled address field with 'Cedar Lane 321' on #address
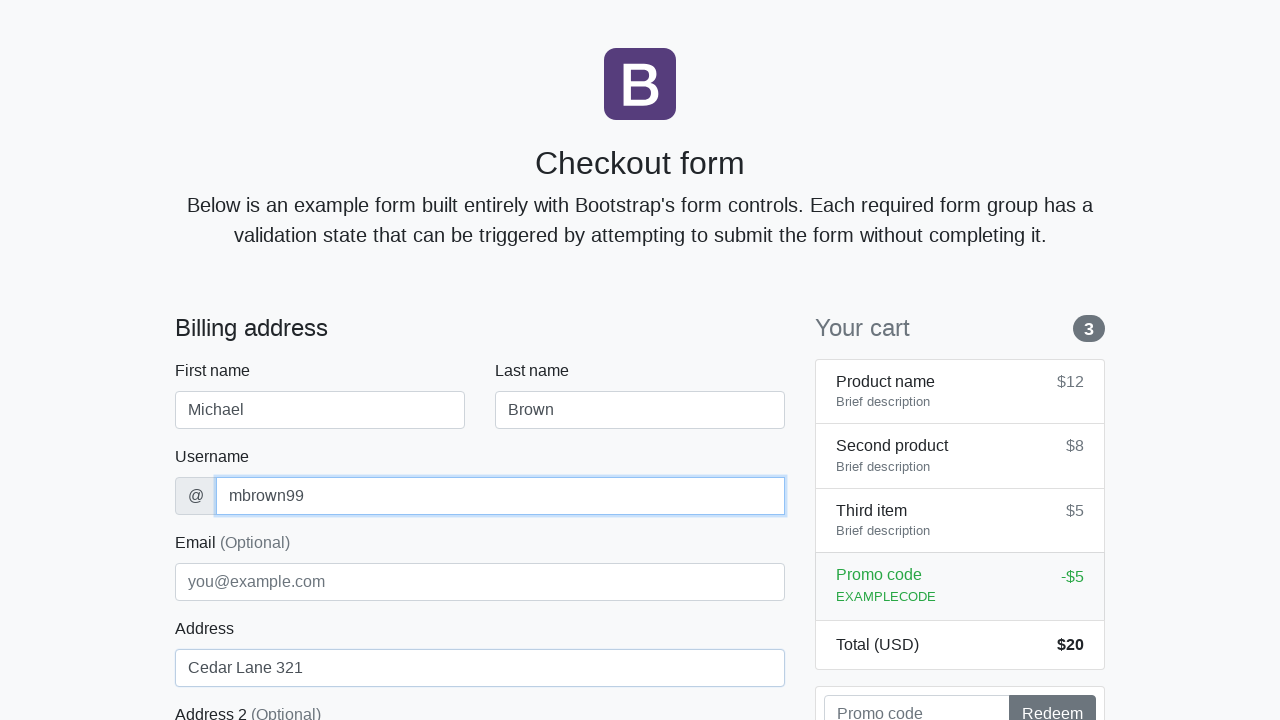

Filled email field with 'michael.brown@demo.org' on #email
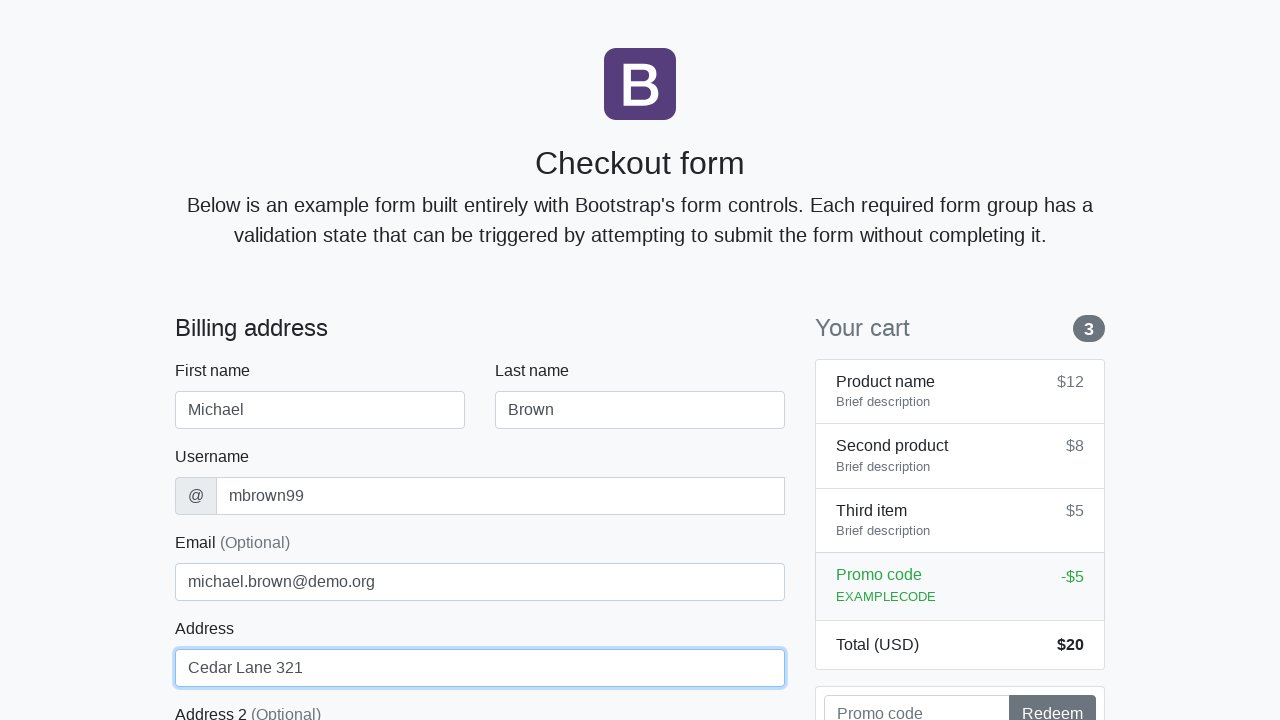

Selected 'United States' from country dropdown on #country
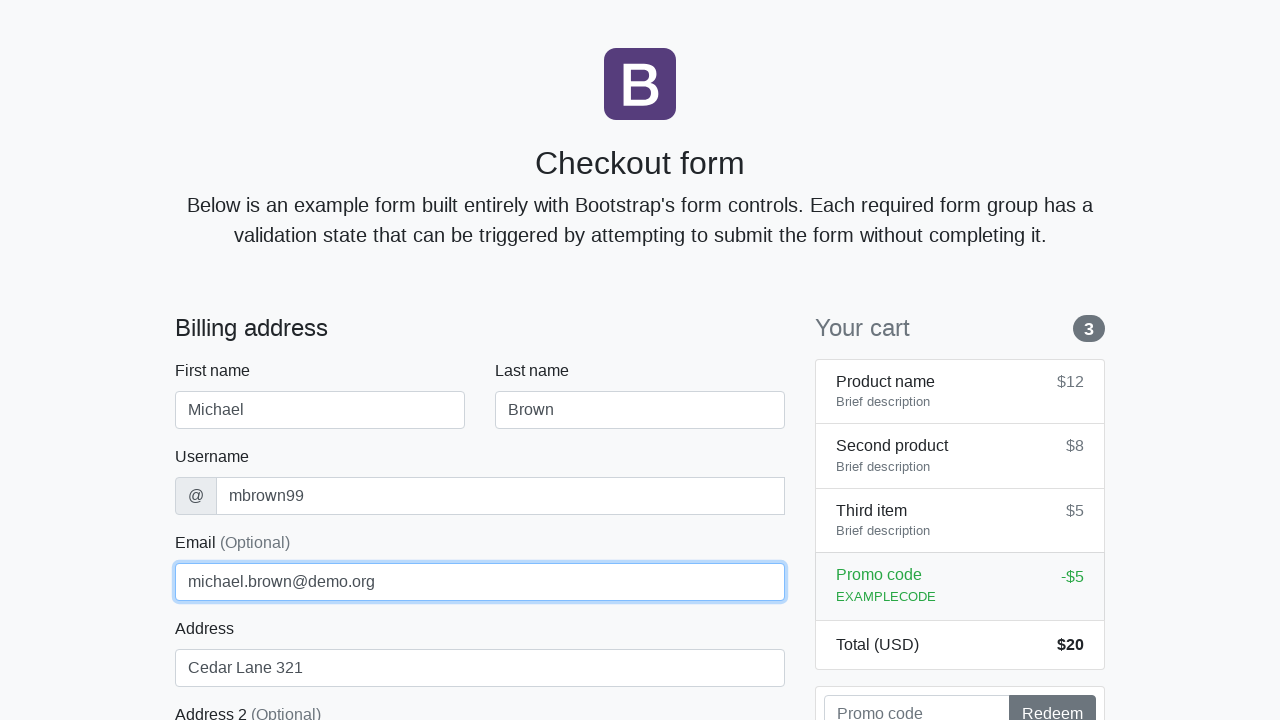

Selected 'California' from state dropdown on #state
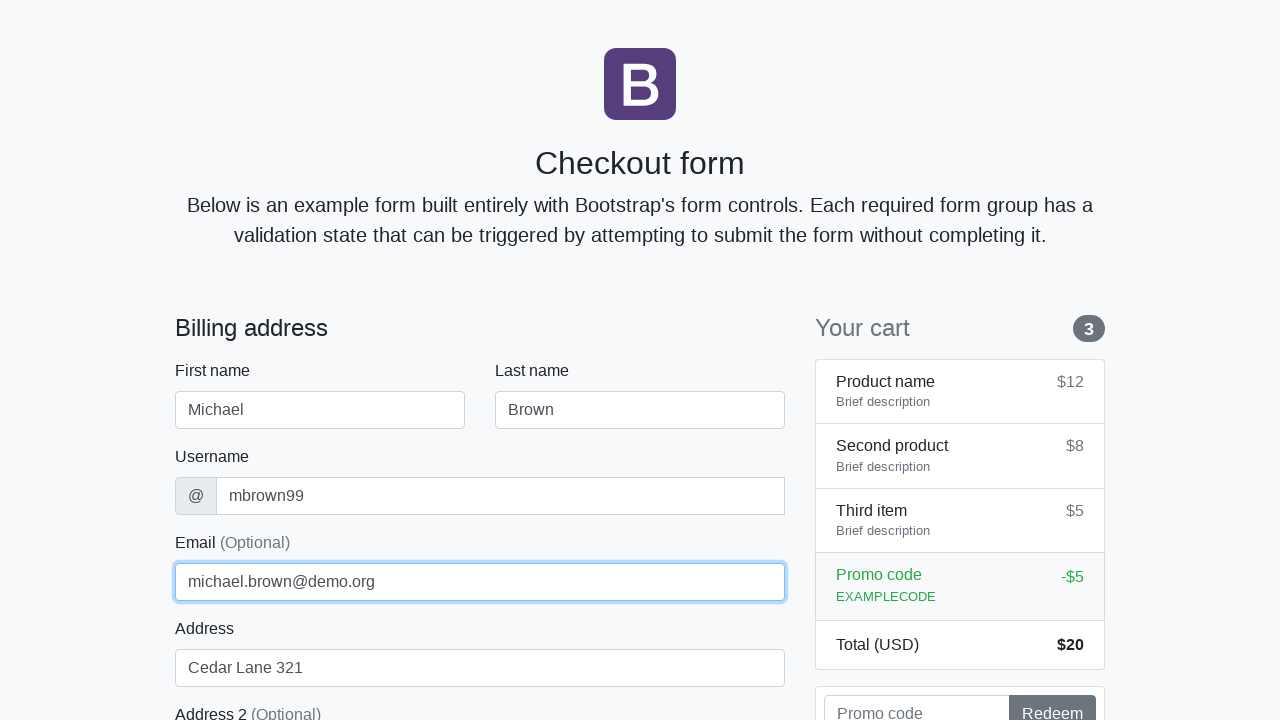

Filled zip code field with '60601' on #zip
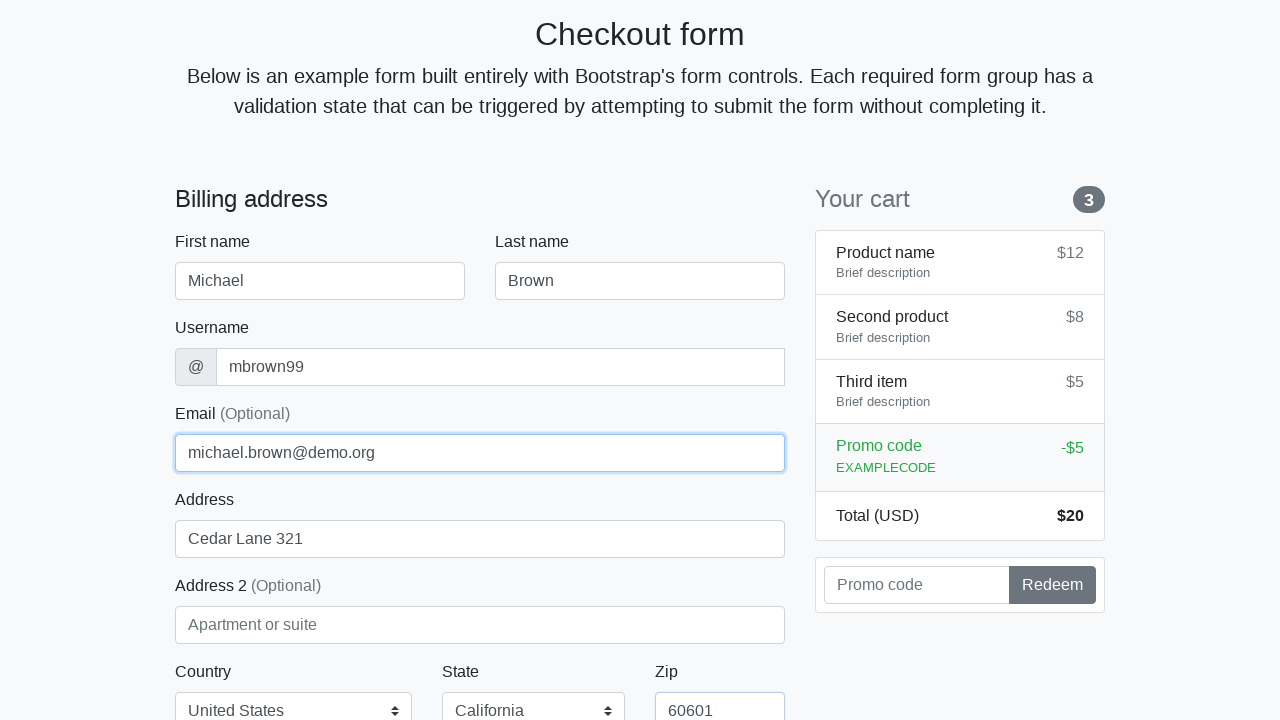

Filled credit card name field with 'Michael Brown' on #cc-name
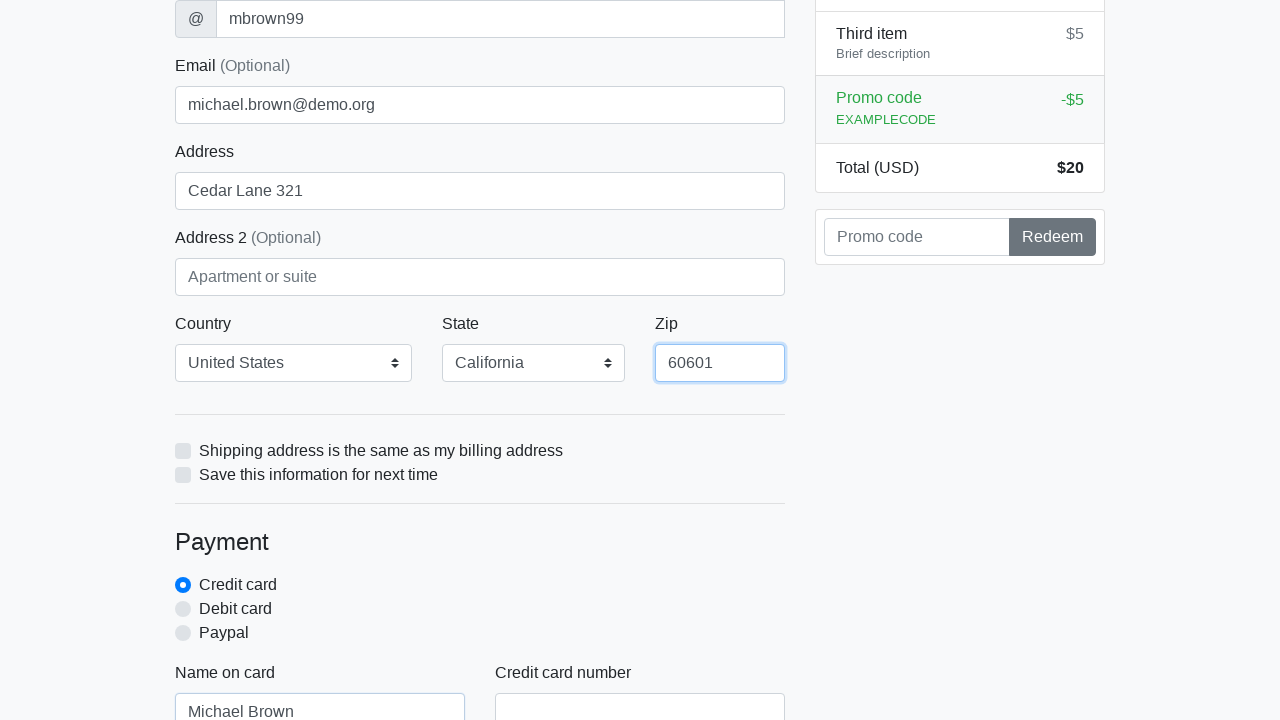

Filled credit card number field with '5280934283171080' on #cc-number
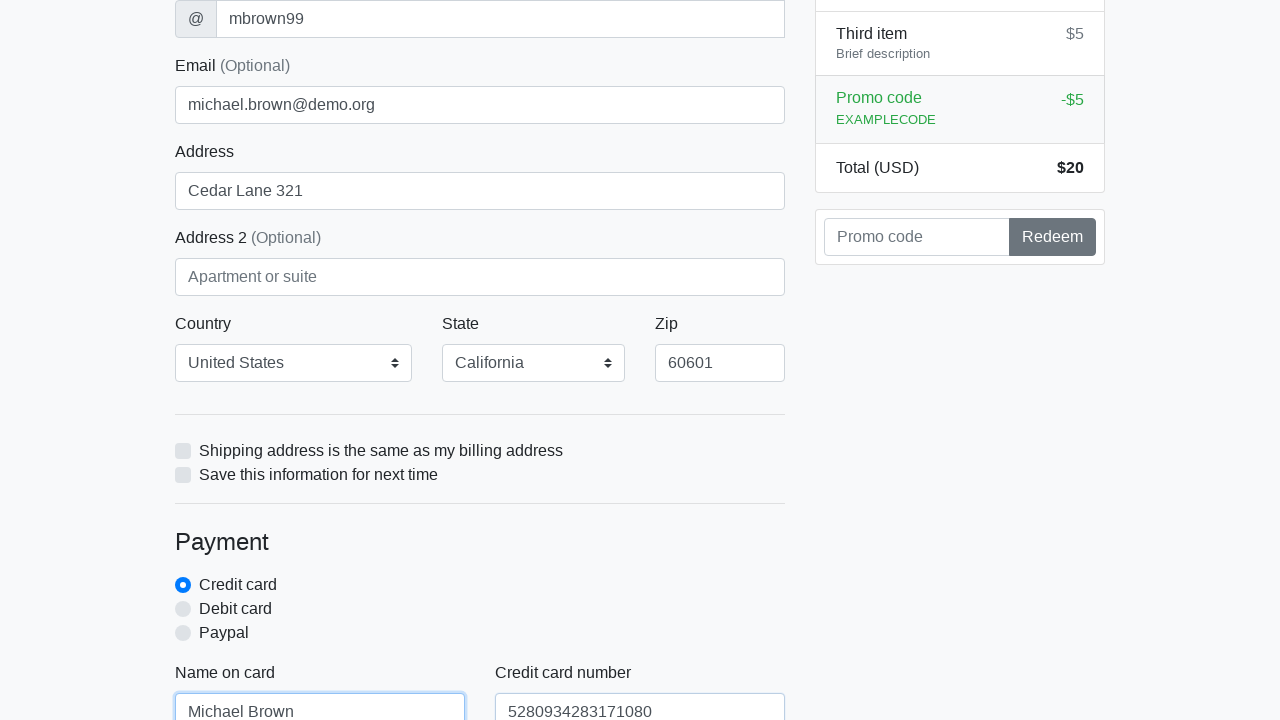

Filled credit card expiration field with '09/2025' on #cc-expiration
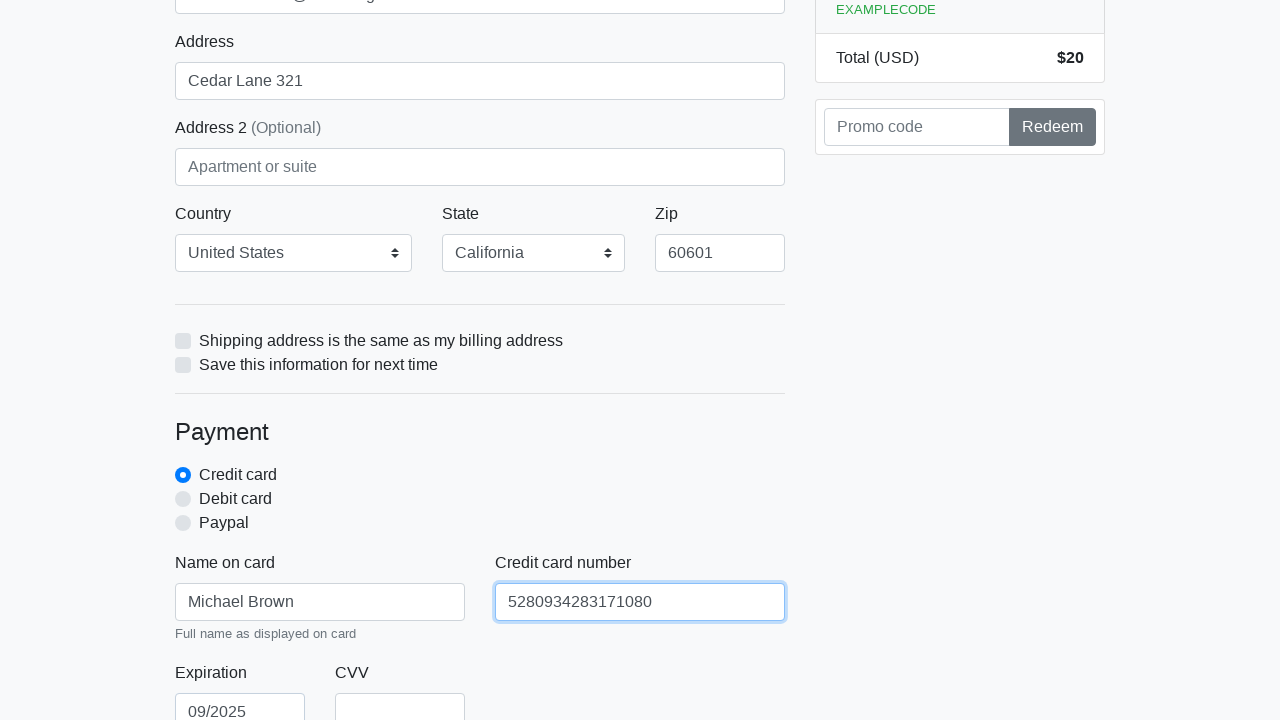

Filled credit card CVV field with '654' on #cc-cvv
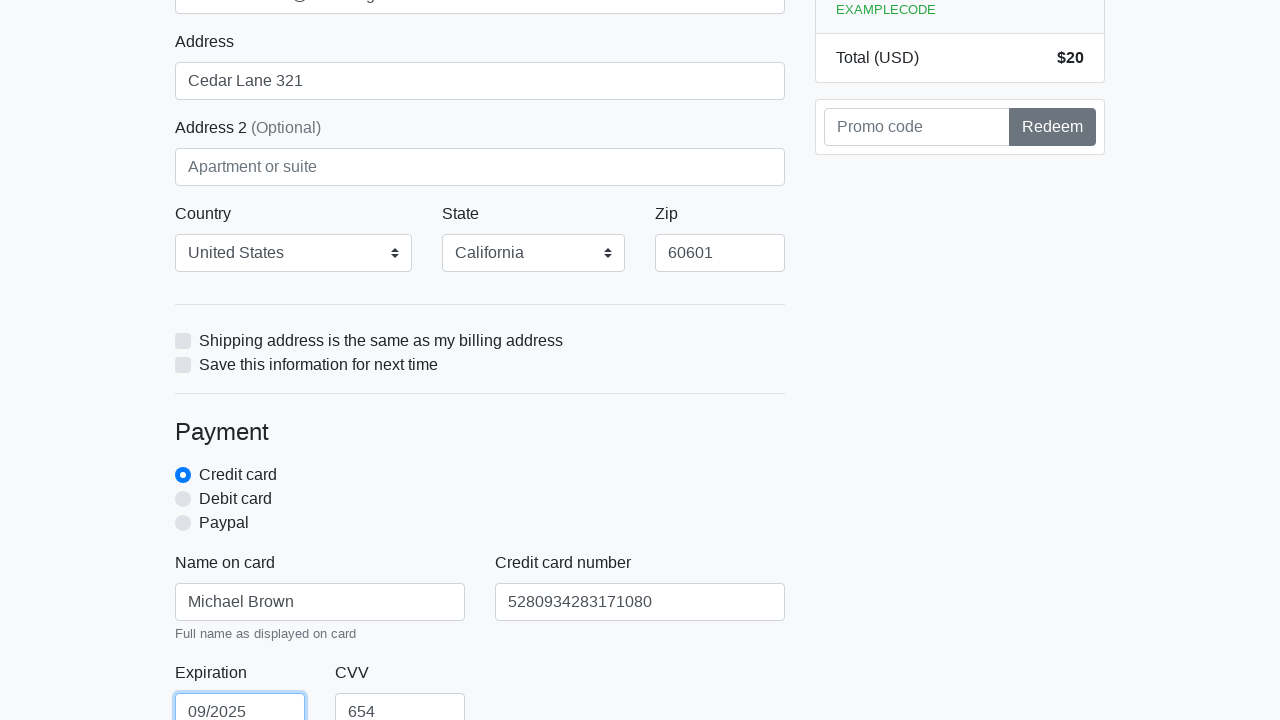

Clicked proceed button to submit checkout form (iteration 5/5) at (480, 500) on xpath=/html/body/div/div[2]/div[2]/form/button
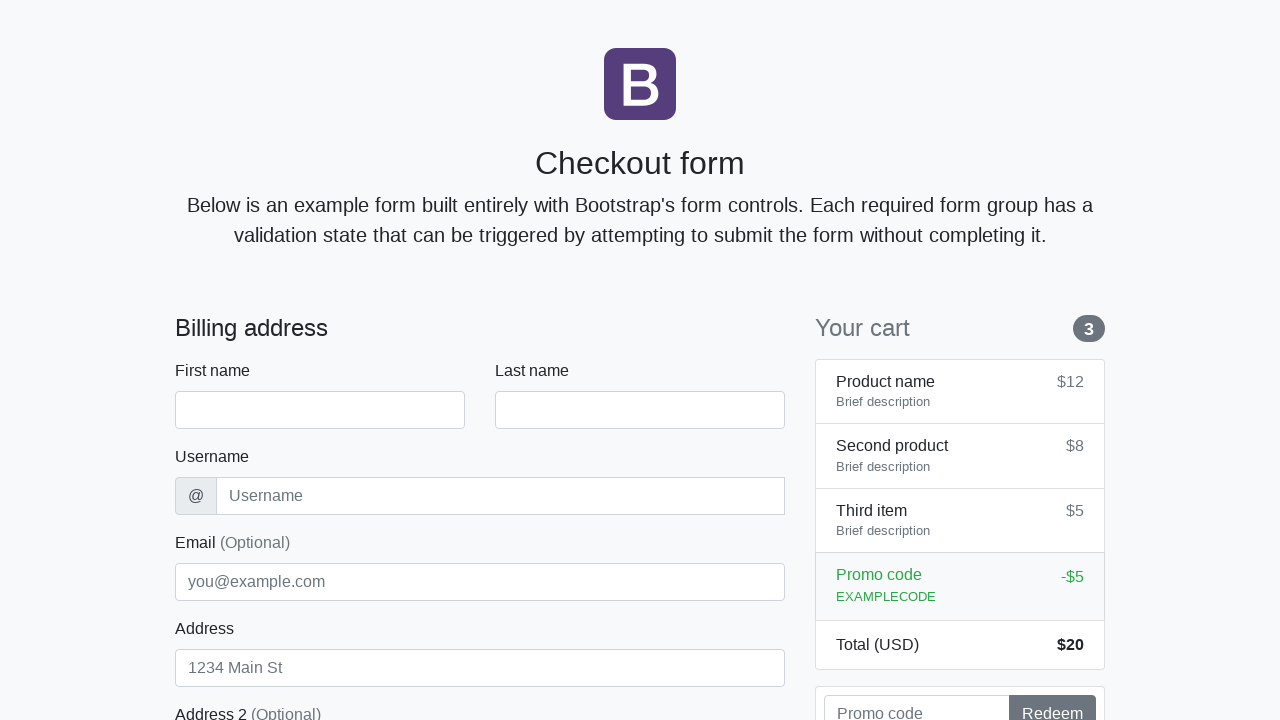

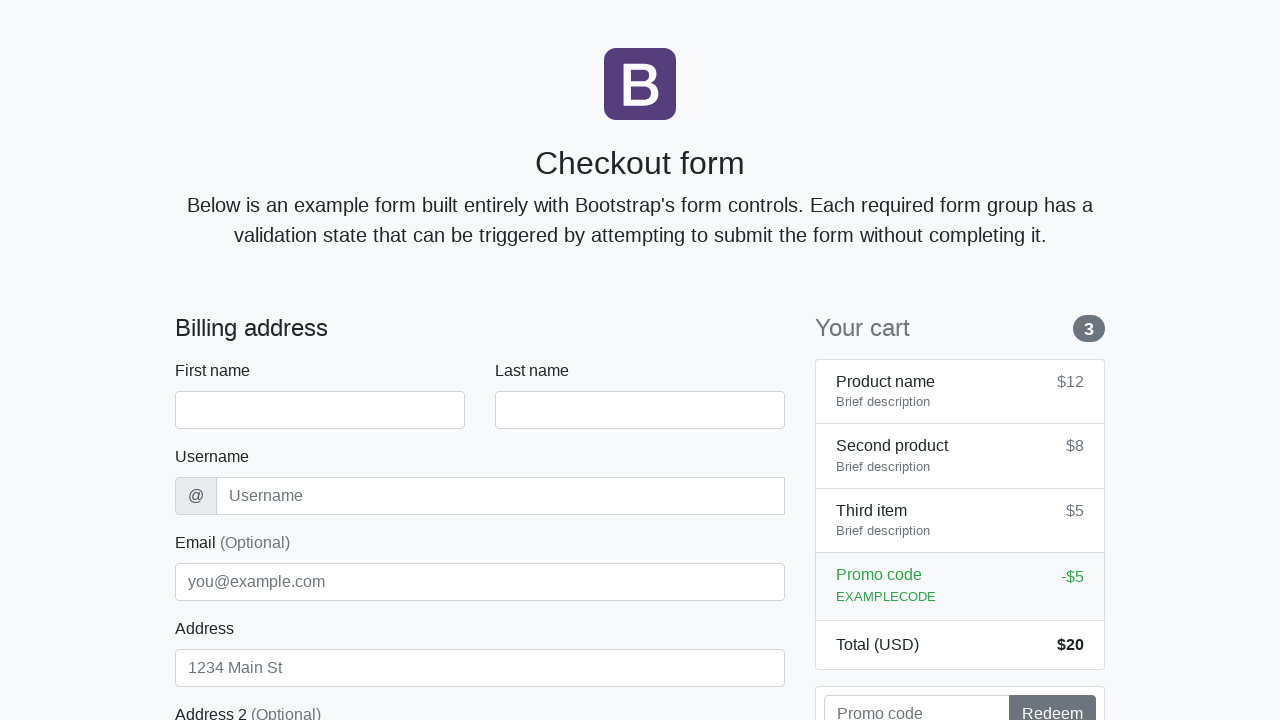